Navigates to a links page and counts all the links present on the page

Starting URL: https://demoqa.com/links

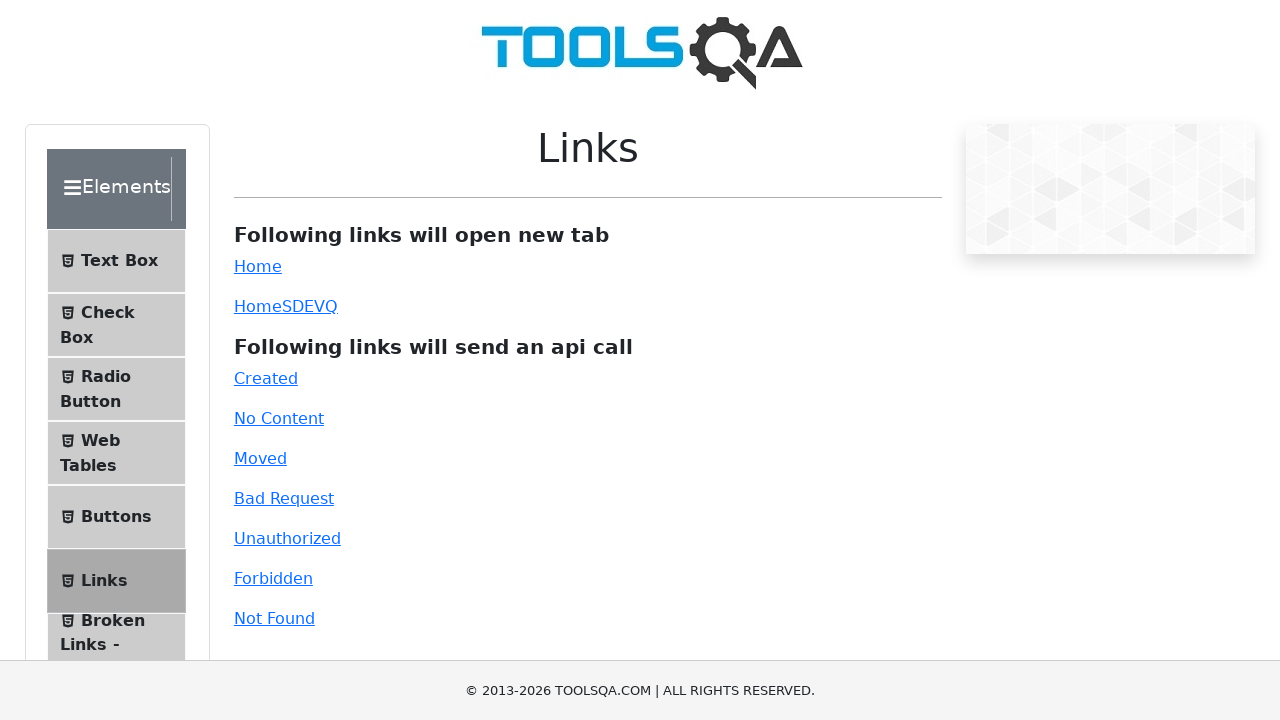

Navigated to links page at https://demoqa.com/links
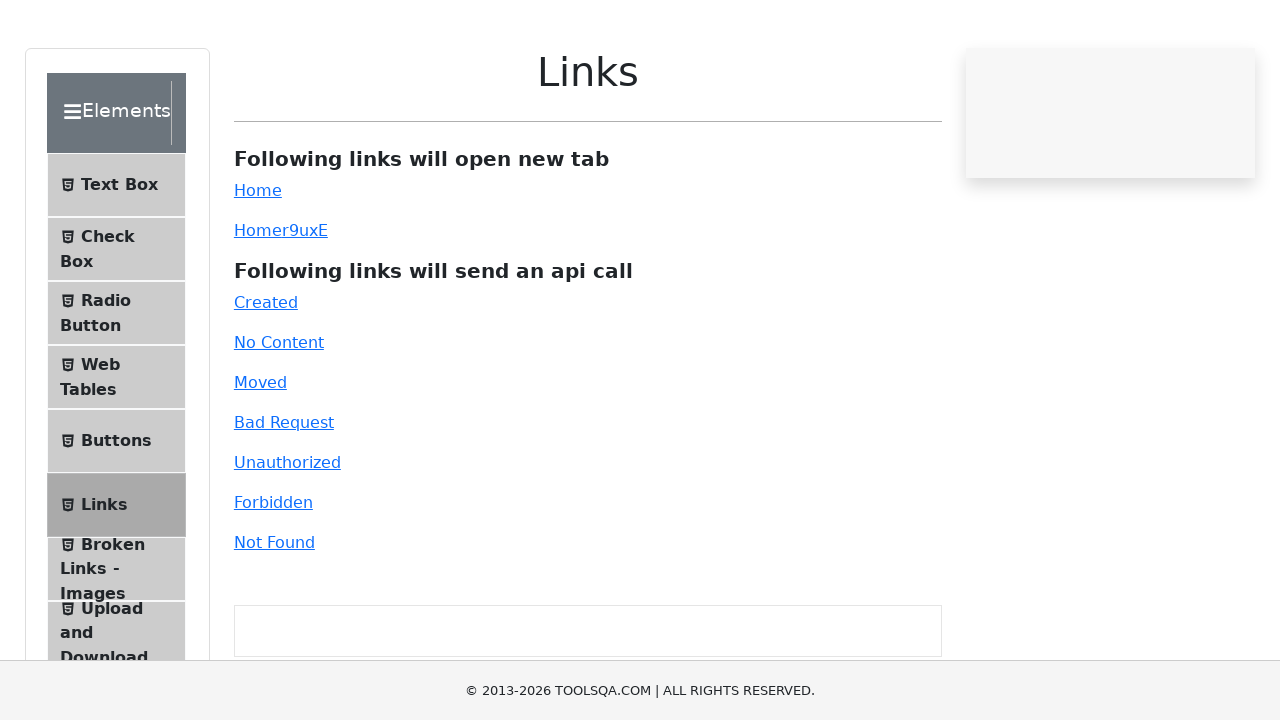

Retrieved all links from the page
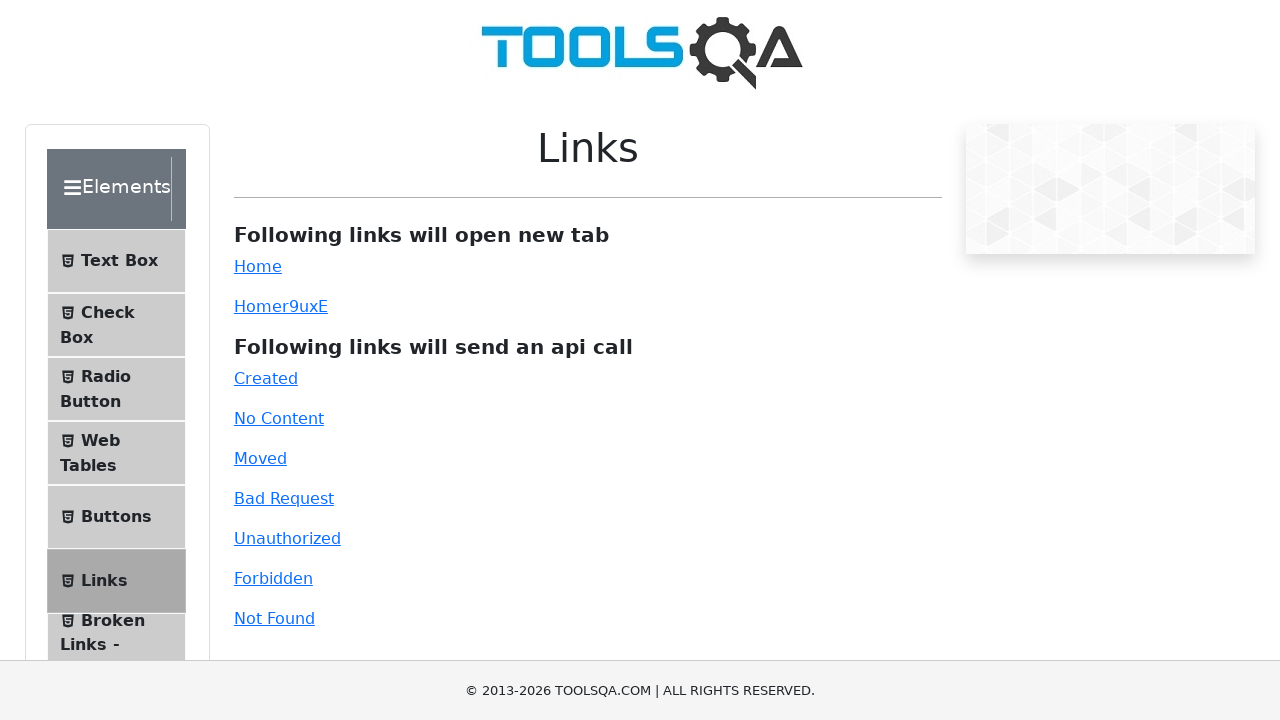

Counted total links: 43
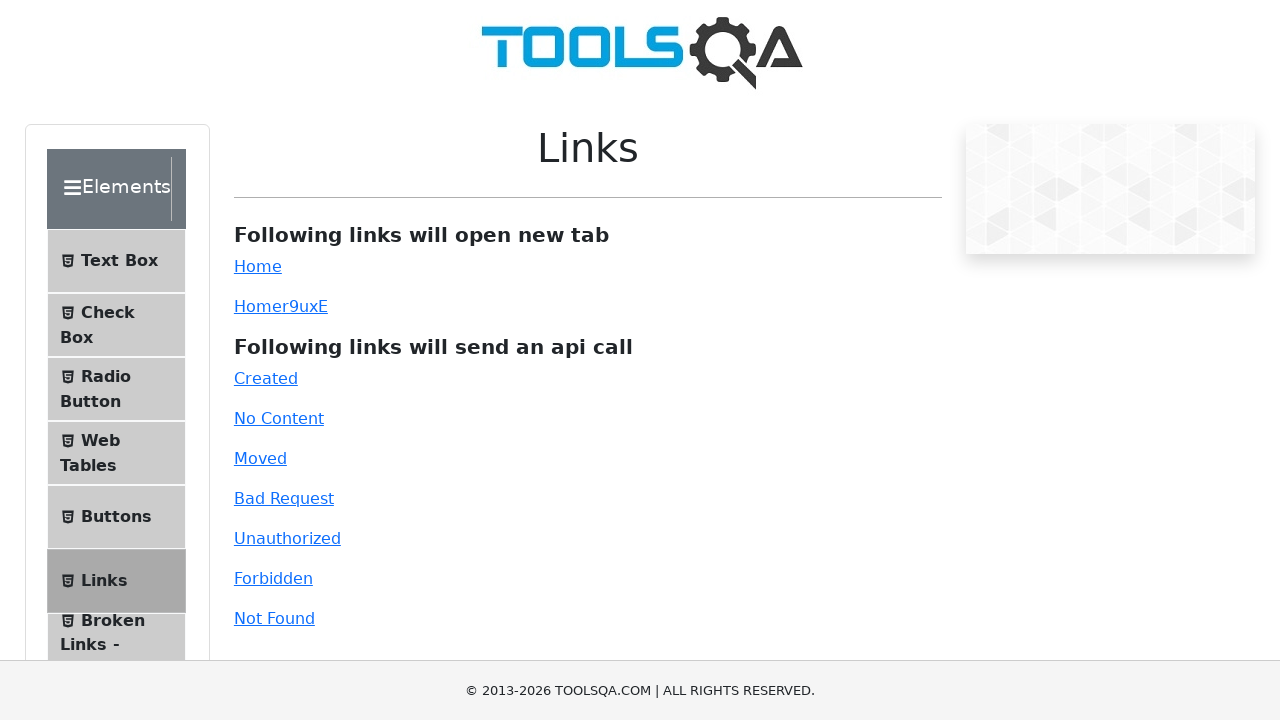

Found link with text: Text Box
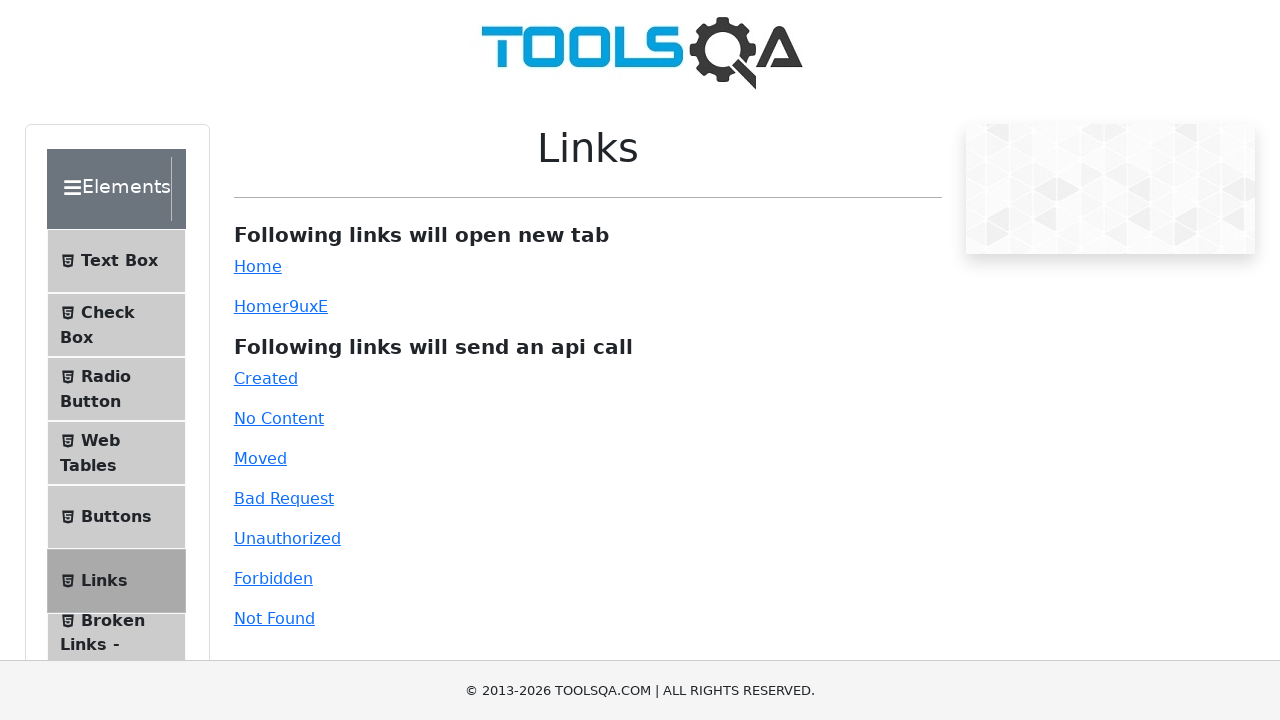

Found link with text: Check Box
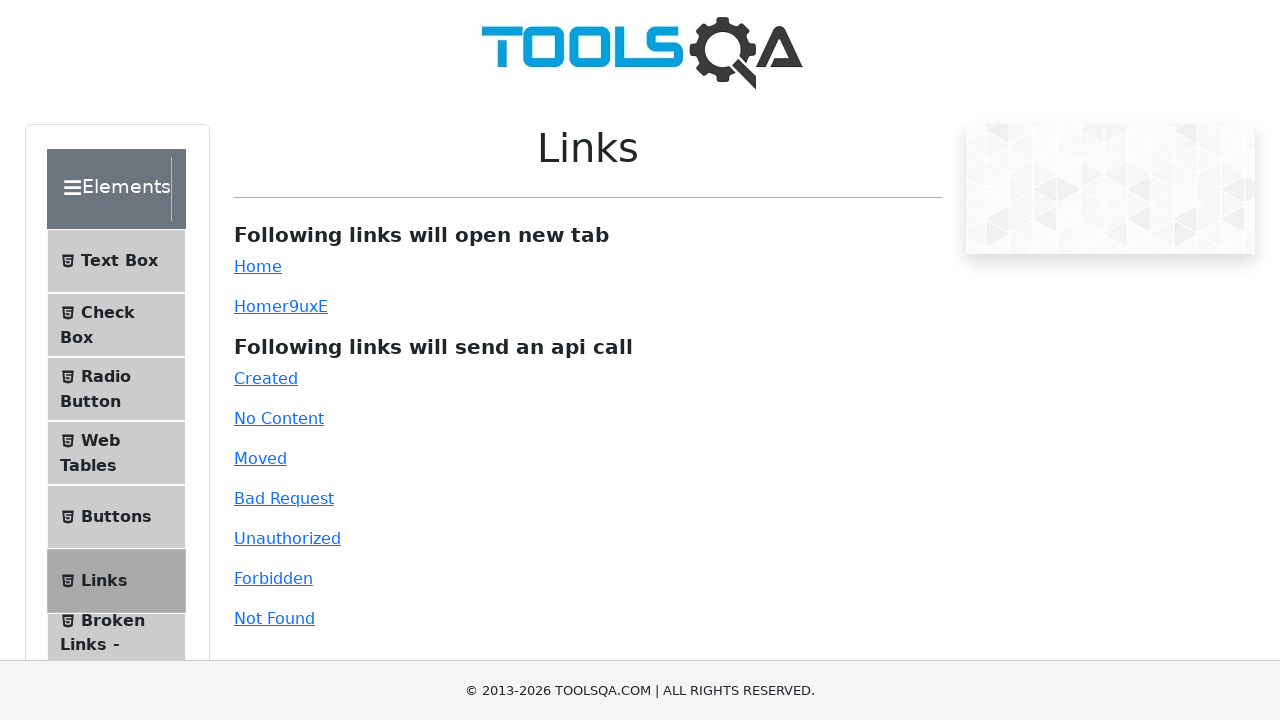

Found link with text: Radio Button
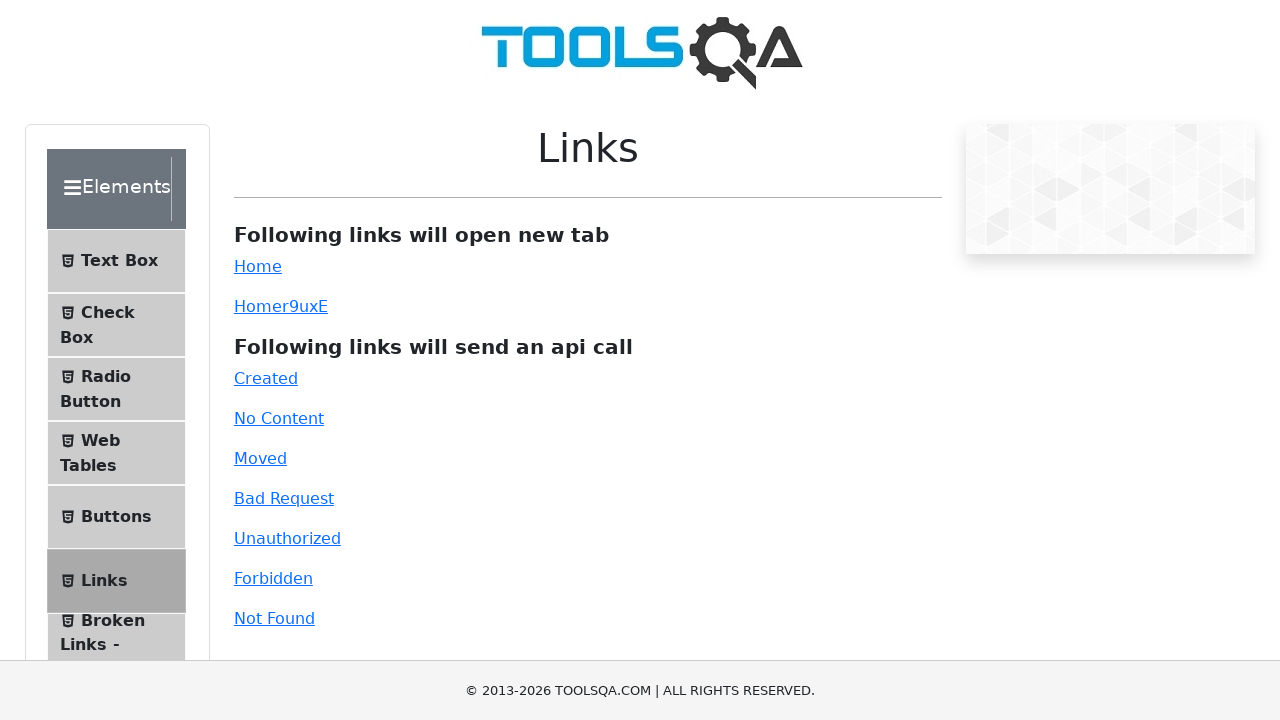

Found link with text: Web Tables
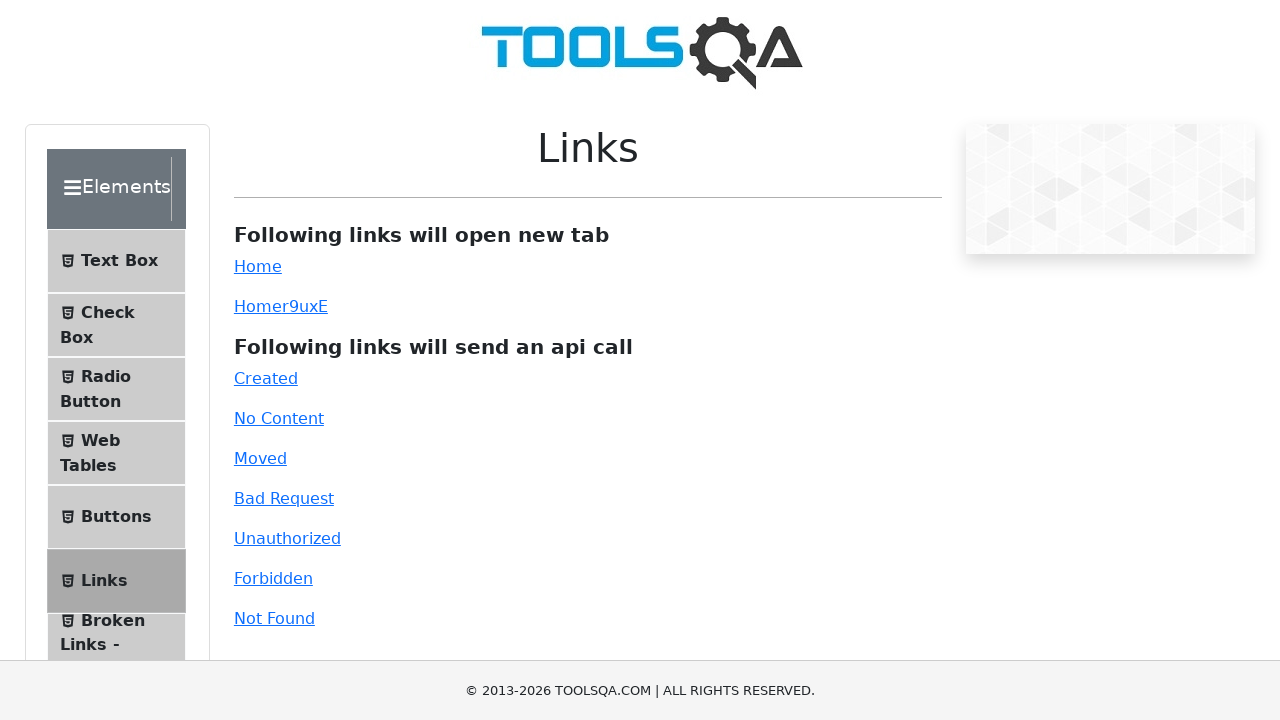

Found link with text: Buttons
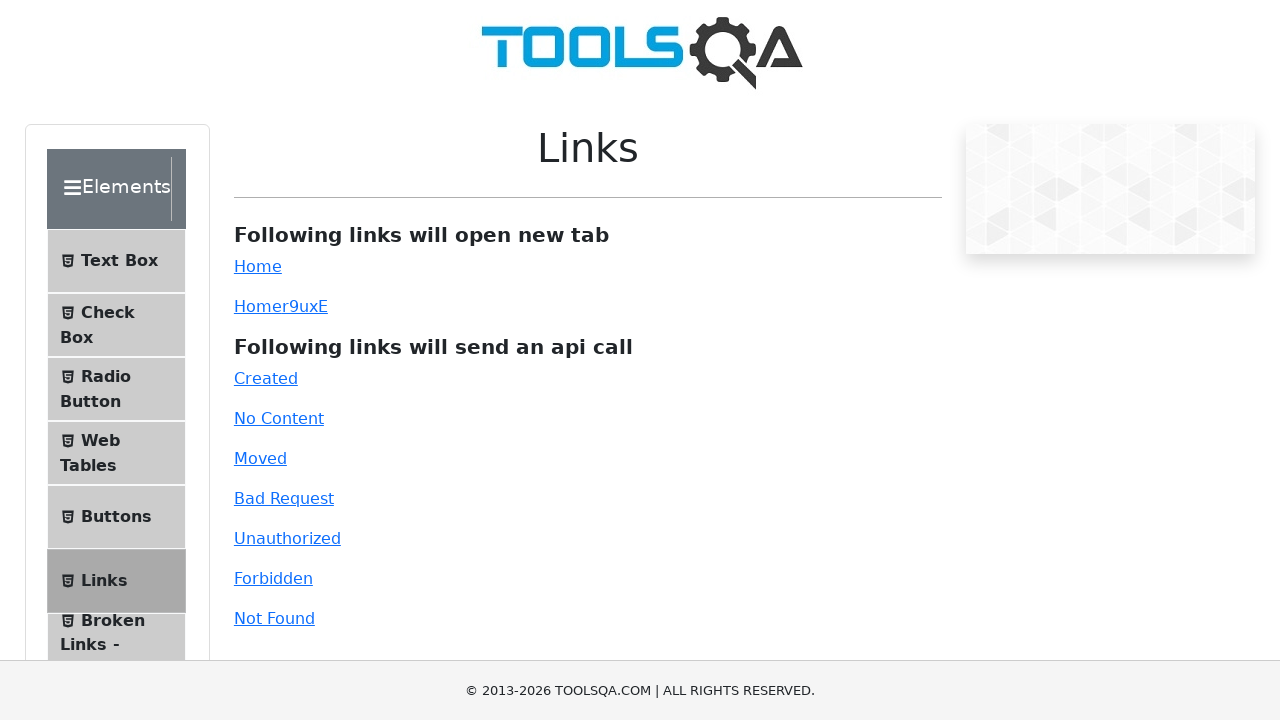

Found link with text: Links
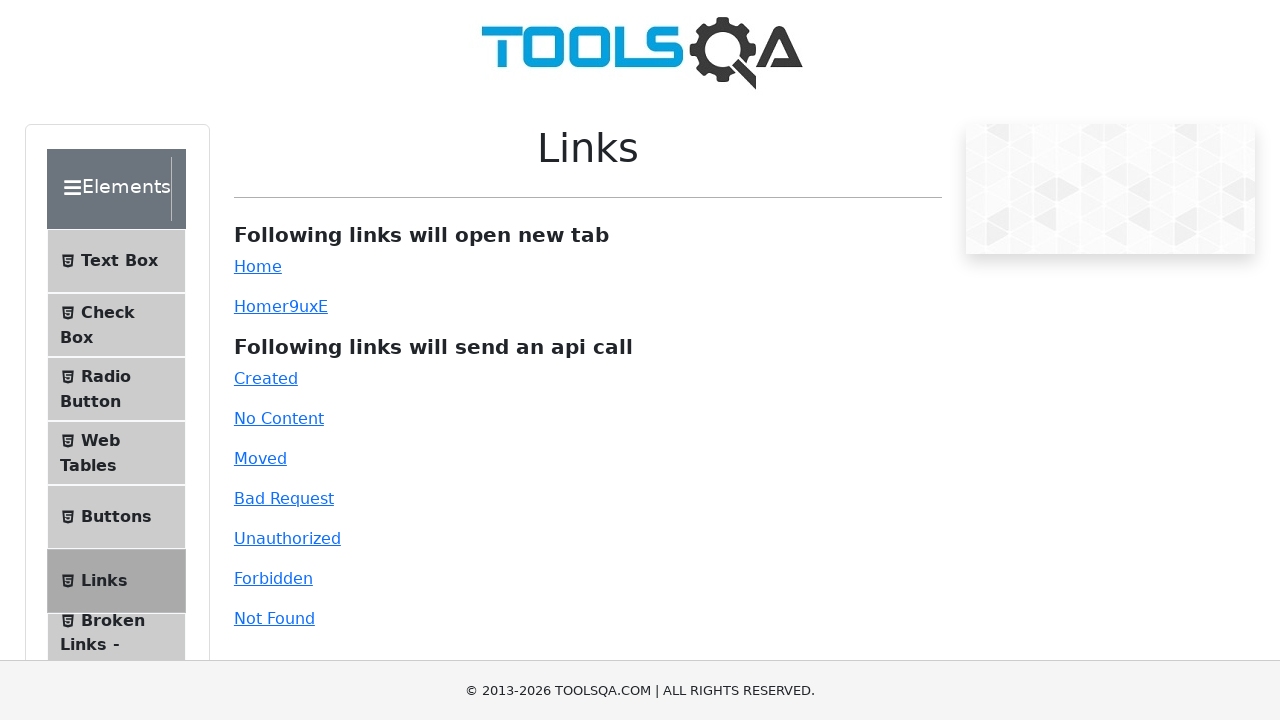

Found link with text: Broken Links - Images
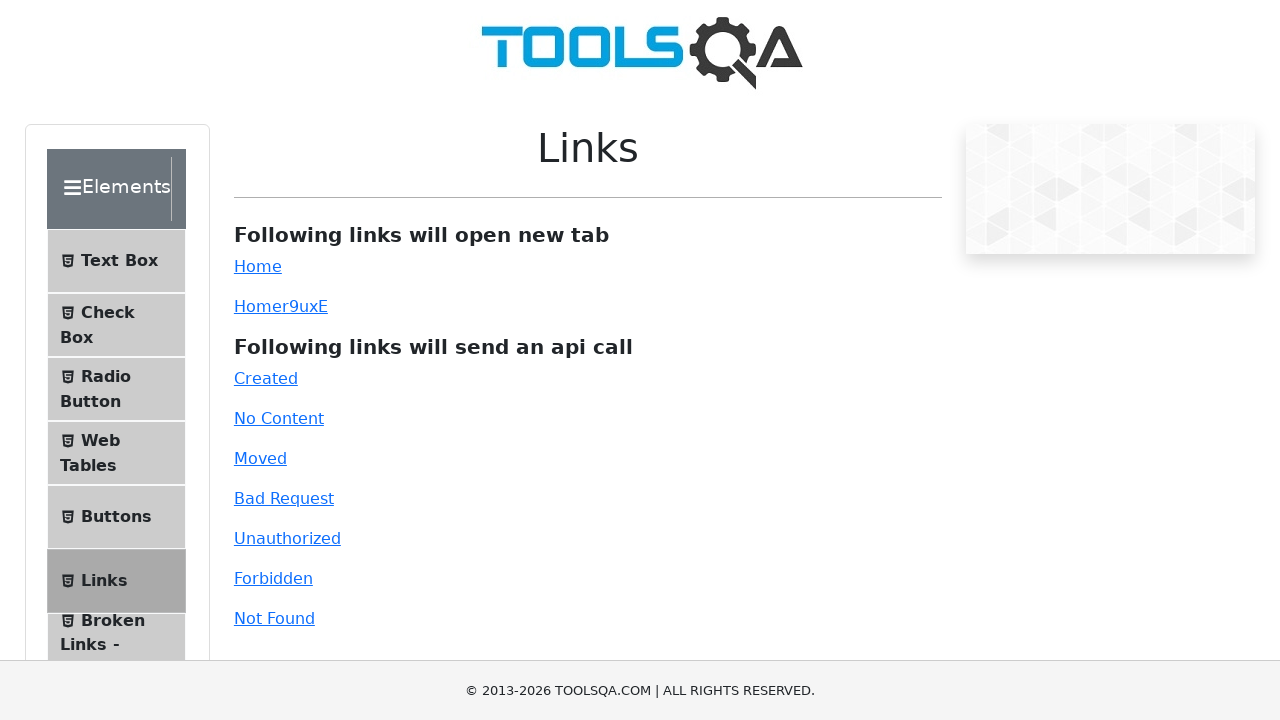

Found link with text: Upload and Download
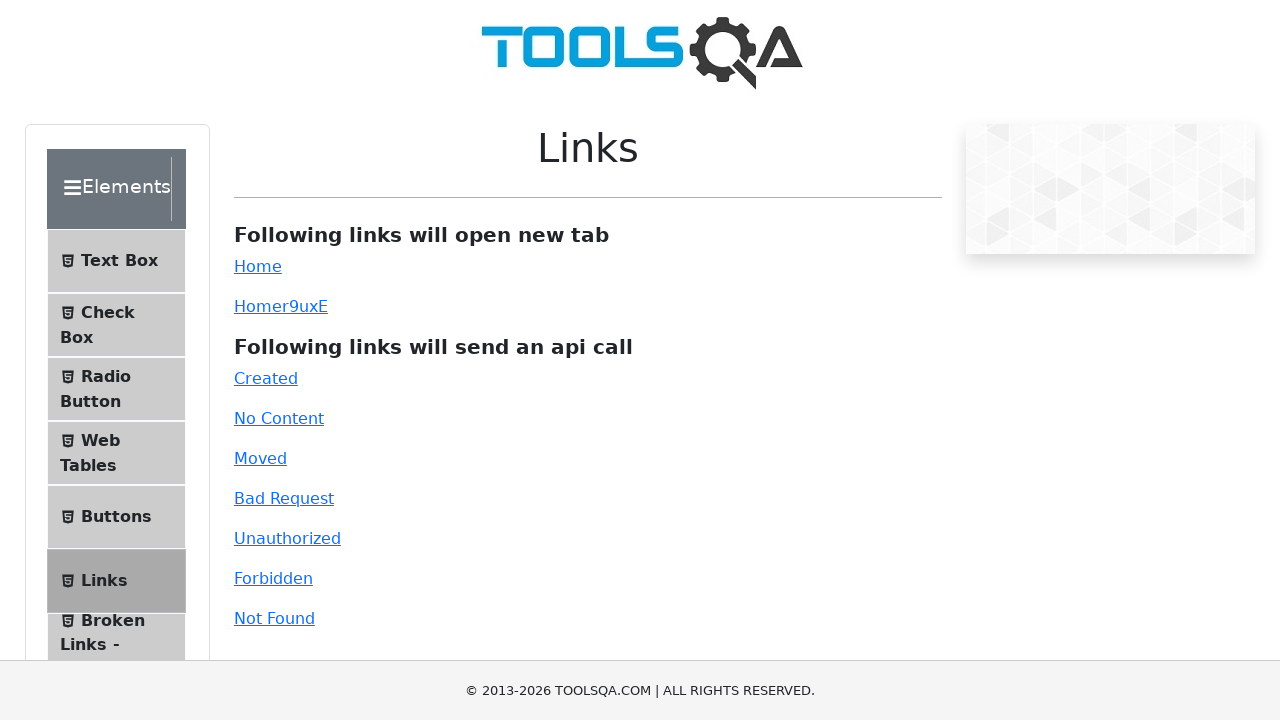

Found link with text: Dynamic Properties
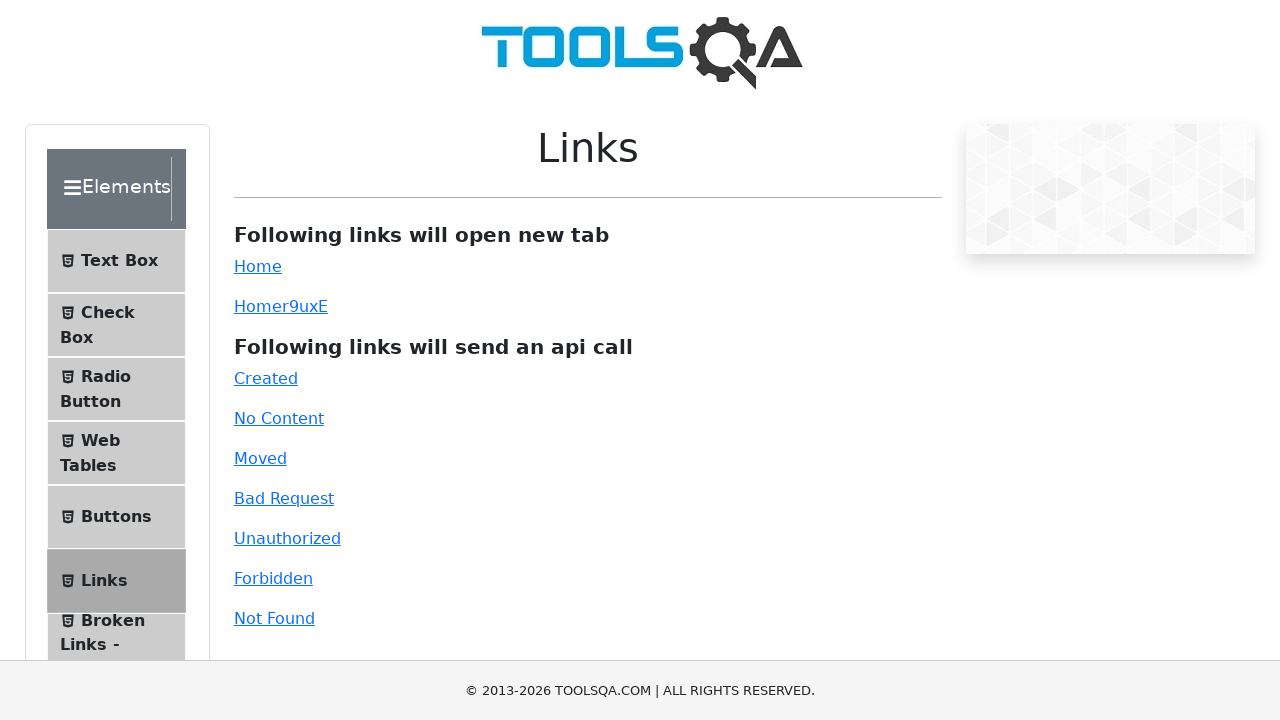

Found link with text: Practice Form
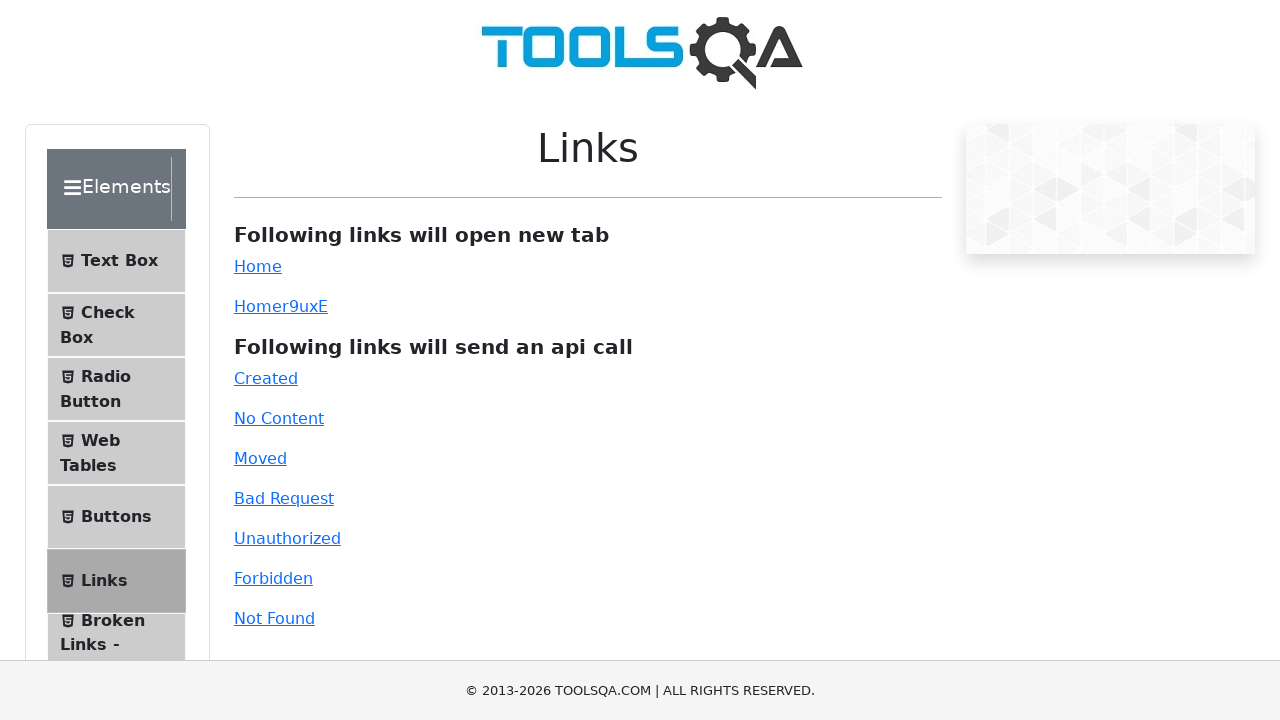

Found link with text: Browser Windows
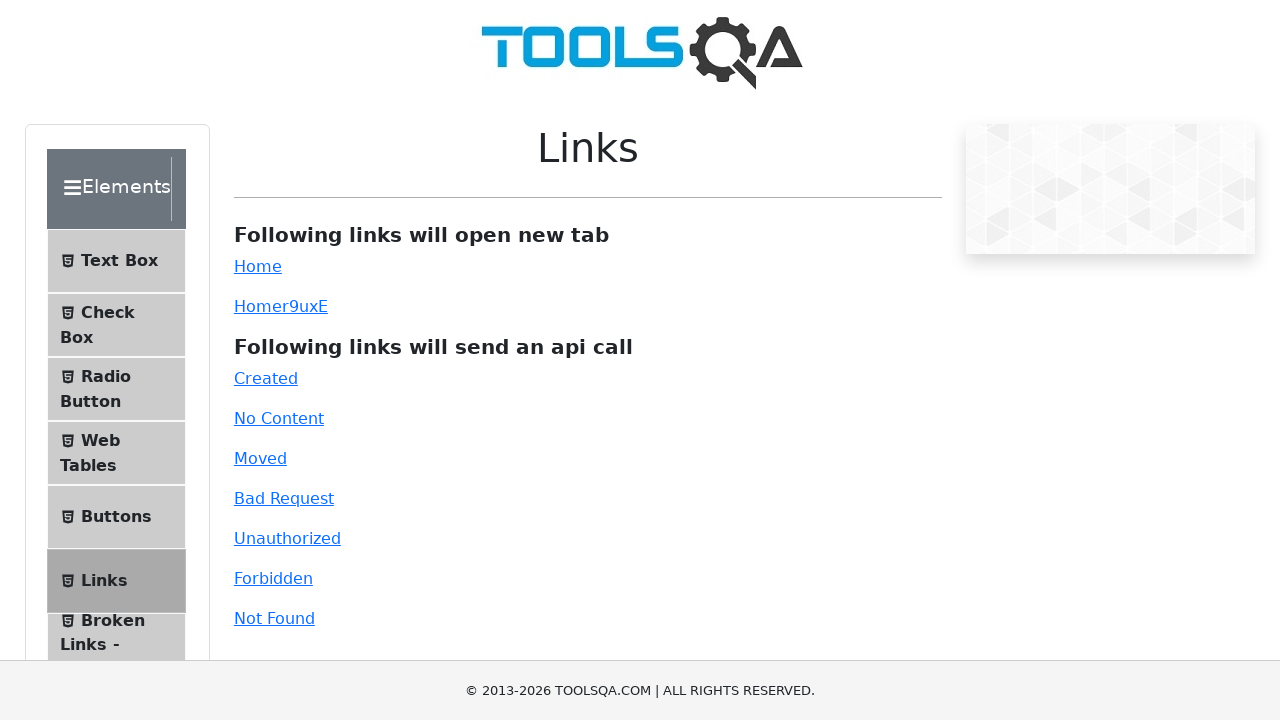

Found link with text: Alerts
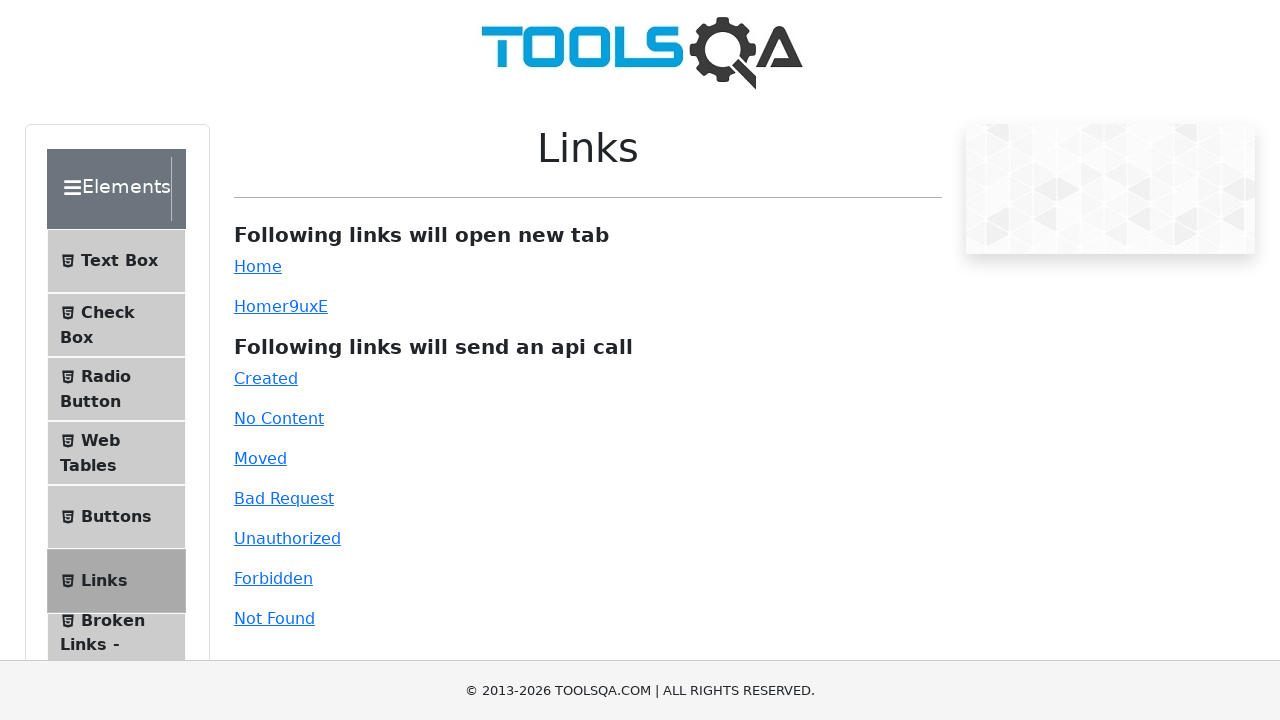

Found link with text: Frames
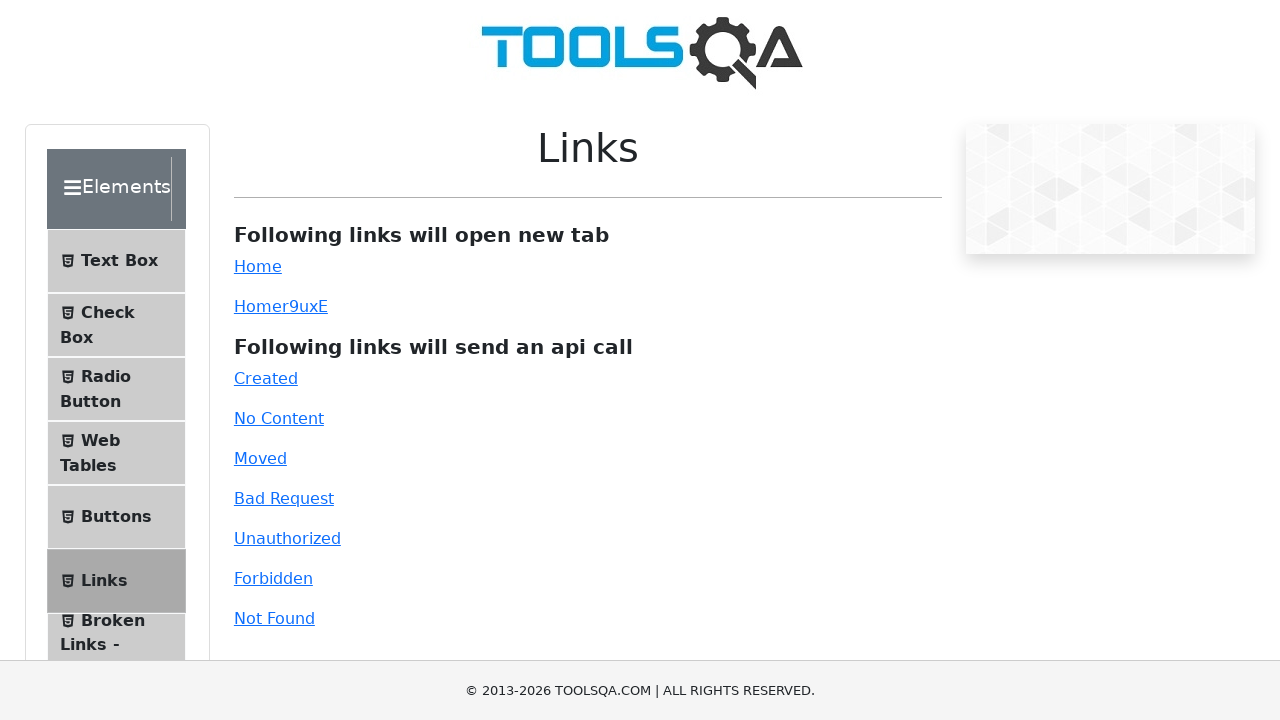

Found link with text: Nested Frames
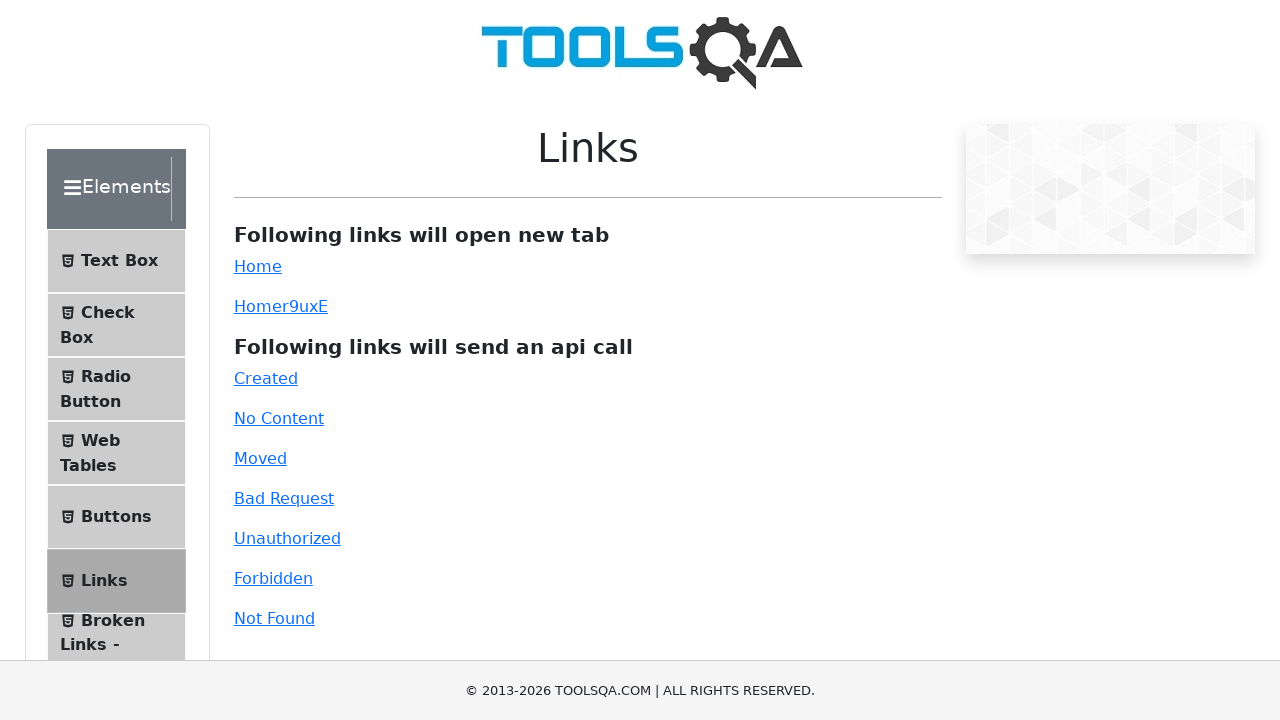

Found link with text: Modal Dialogs
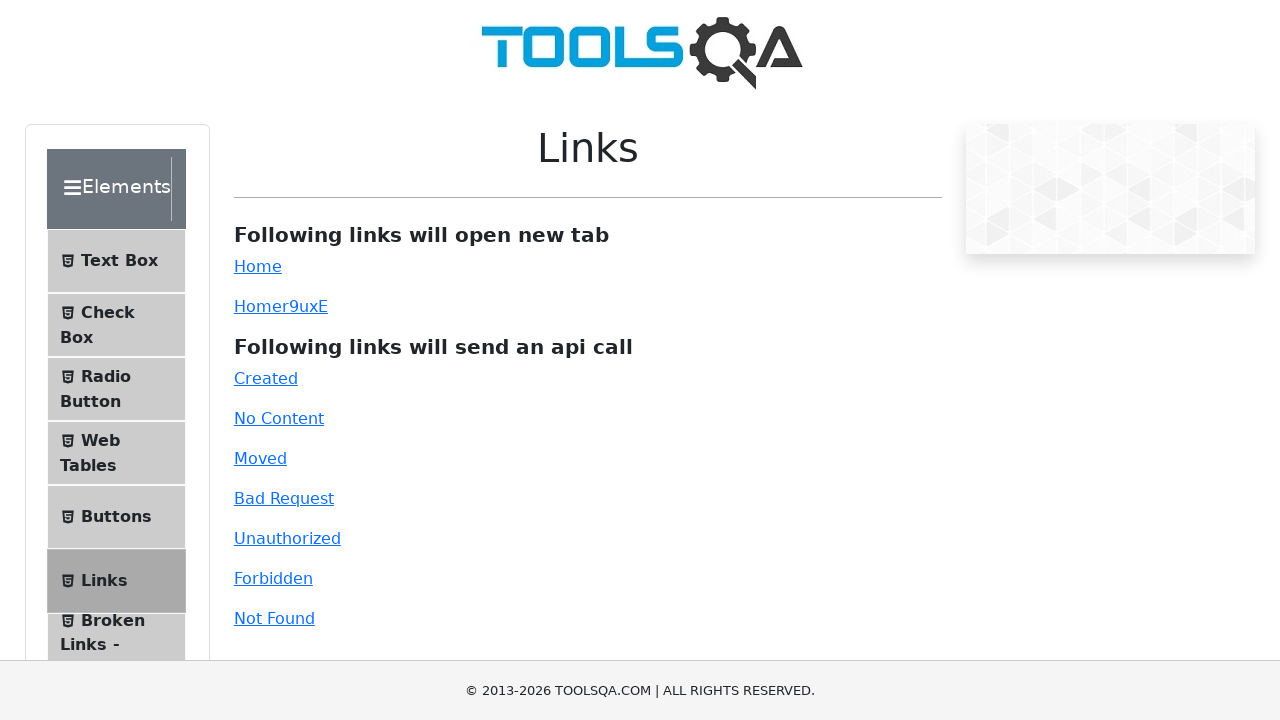

Found link with text: Accordian
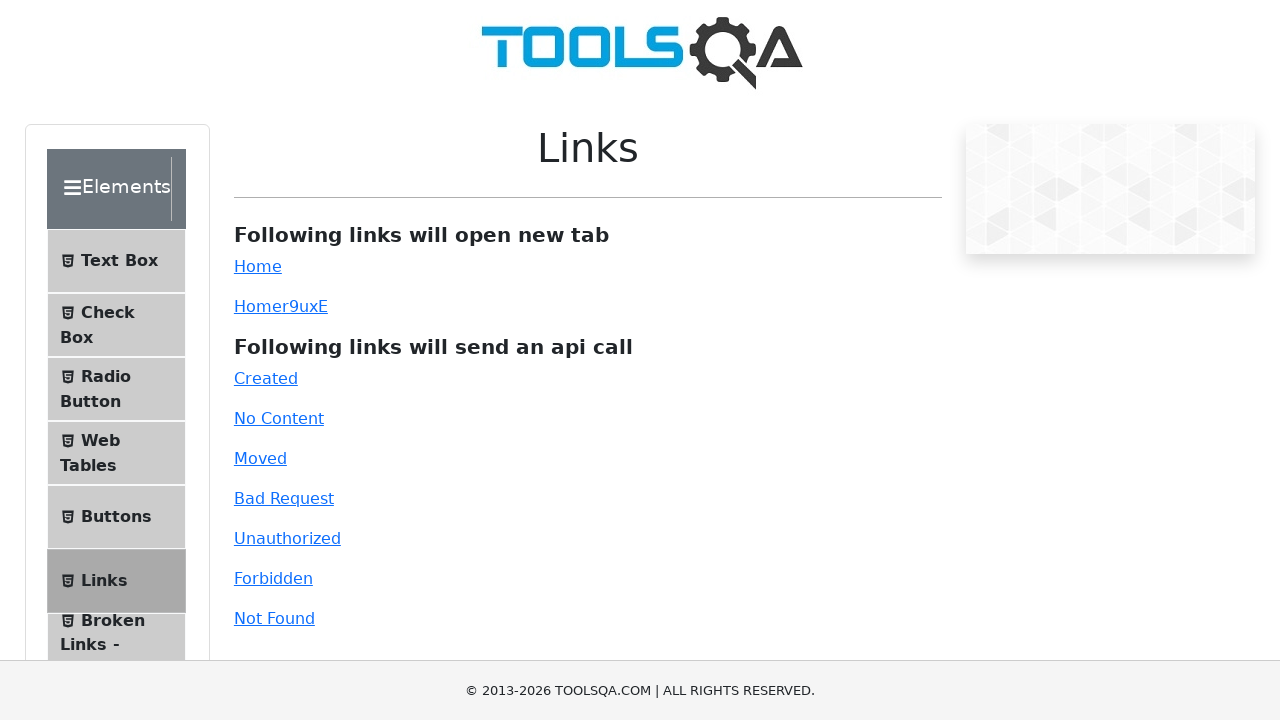

Found link with text: Auto Complete
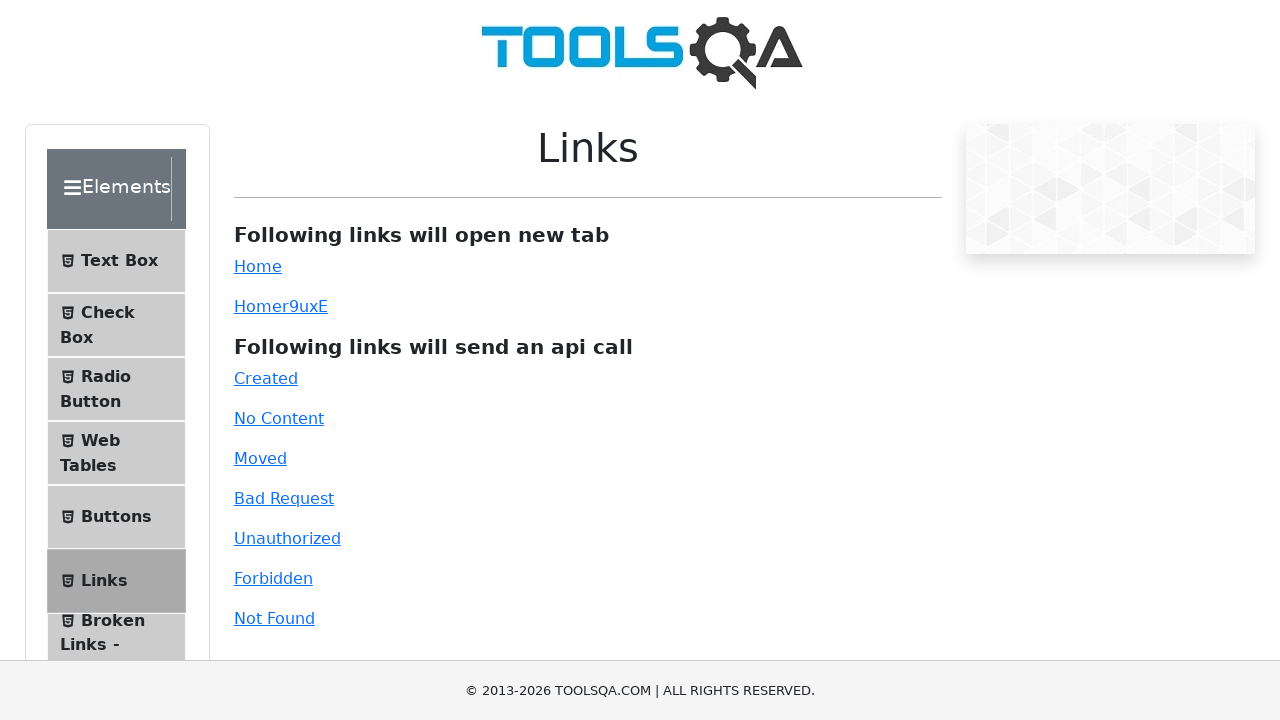

Found link with text: Date Picker
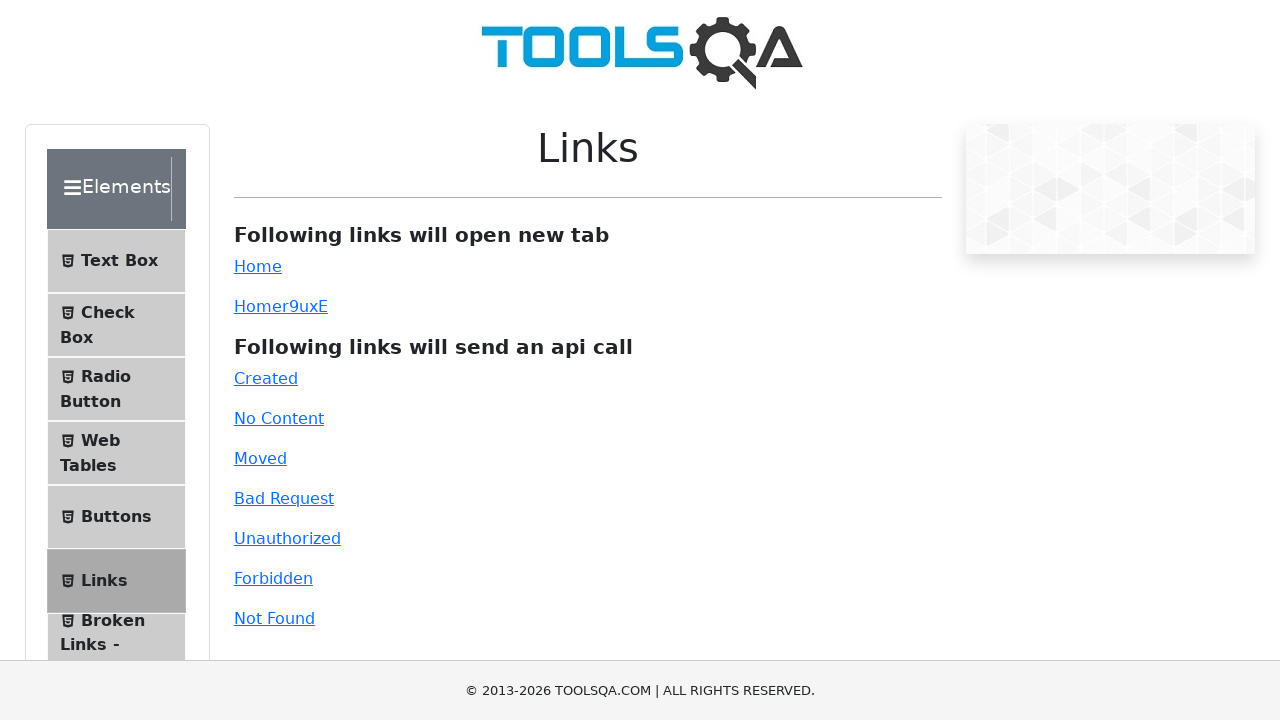

Found link with text: Slider
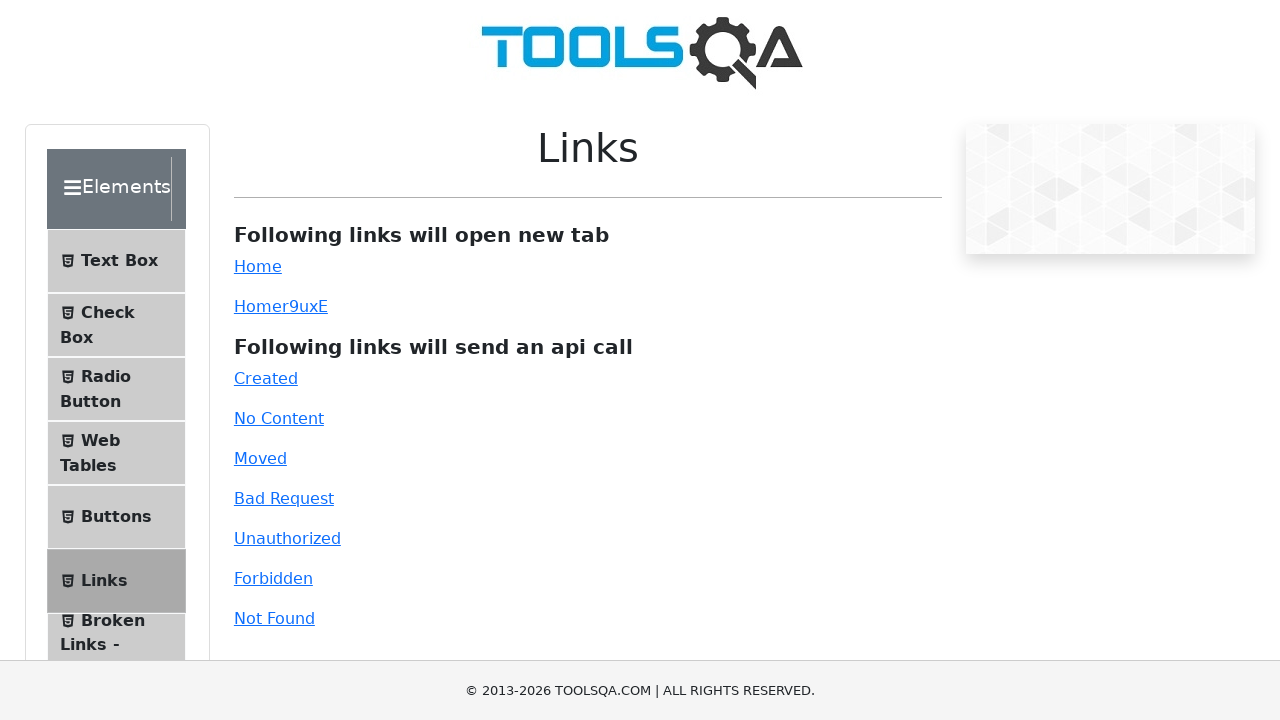

Found link with text: Progress Bar
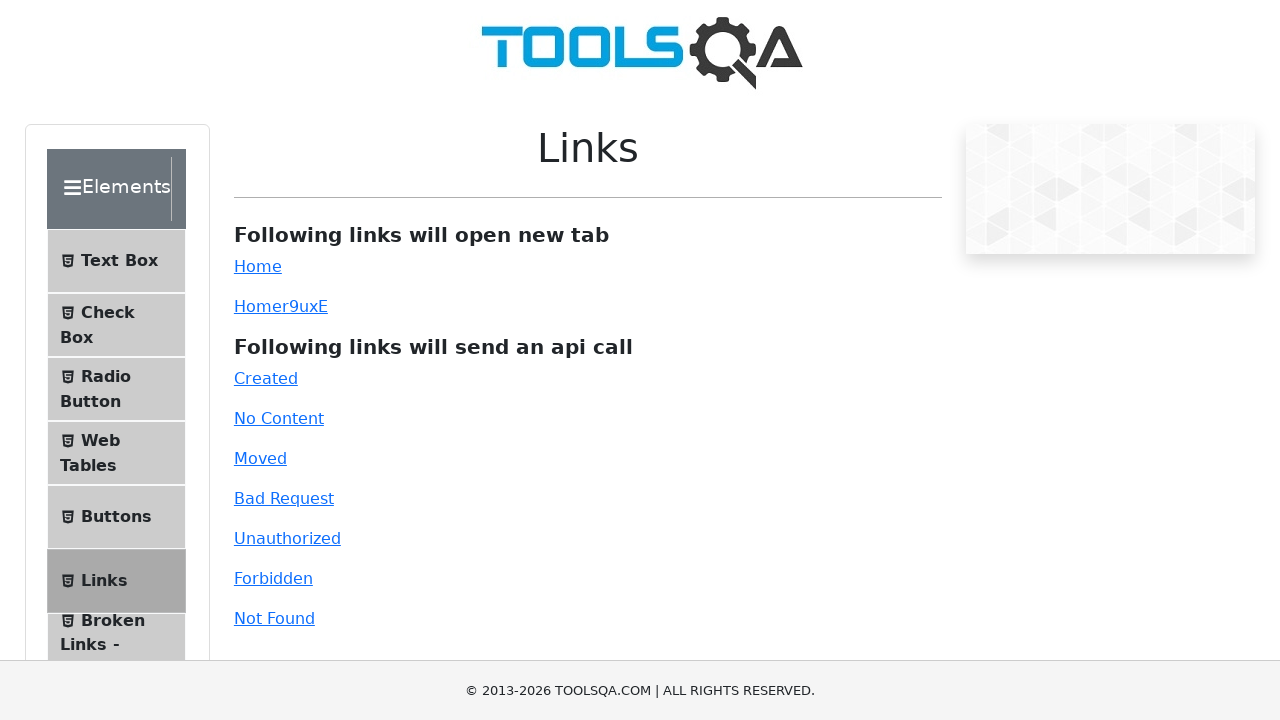

Found link with text: Tabs
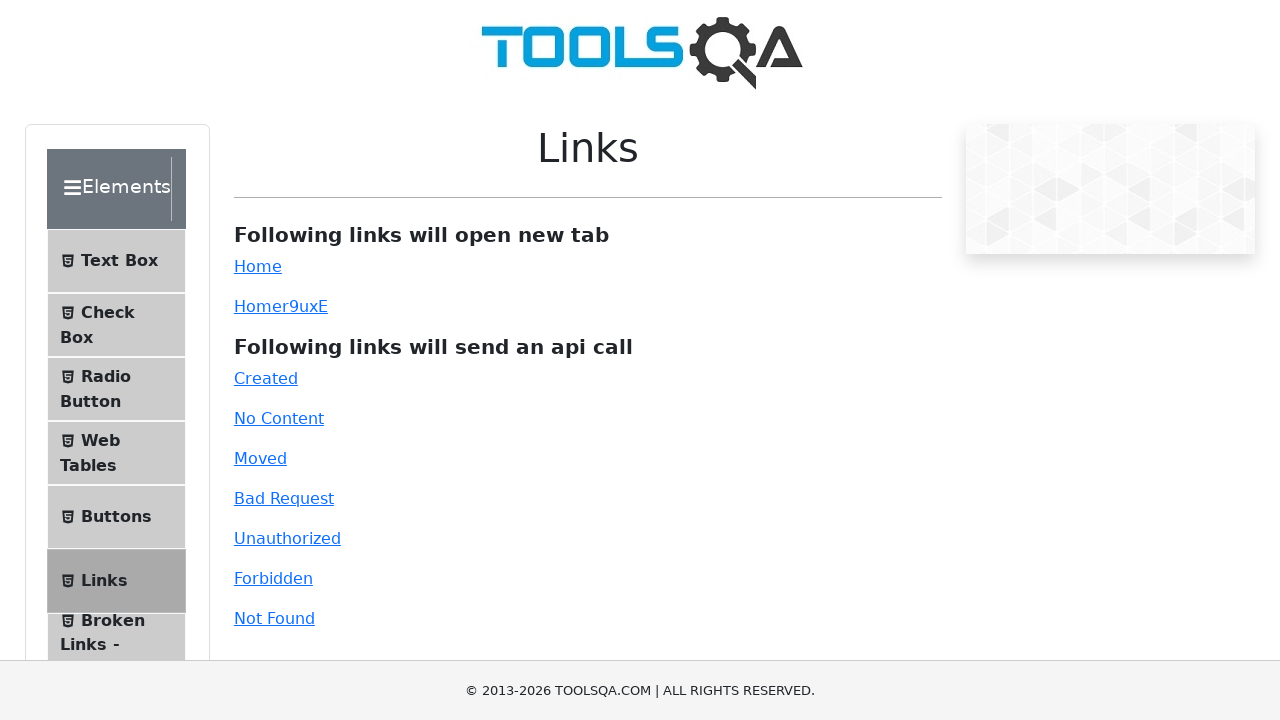

Found link with text: Tool Tips
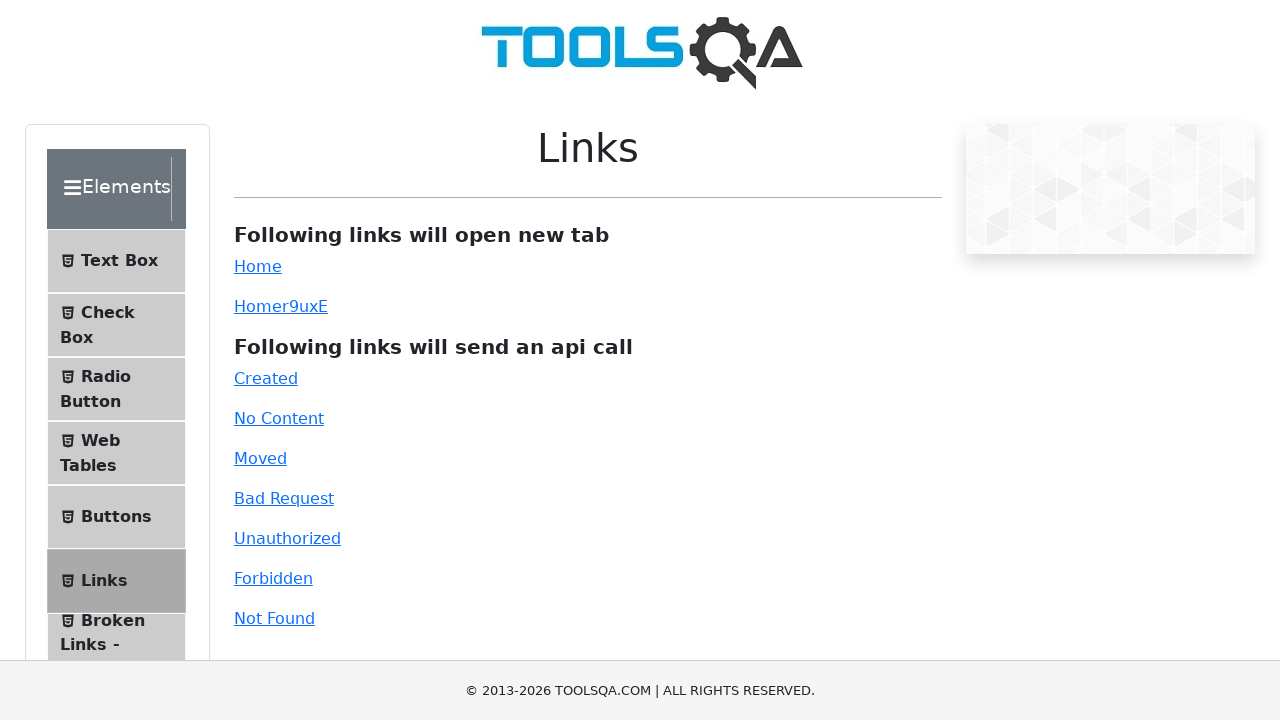

Found link with text: Menu
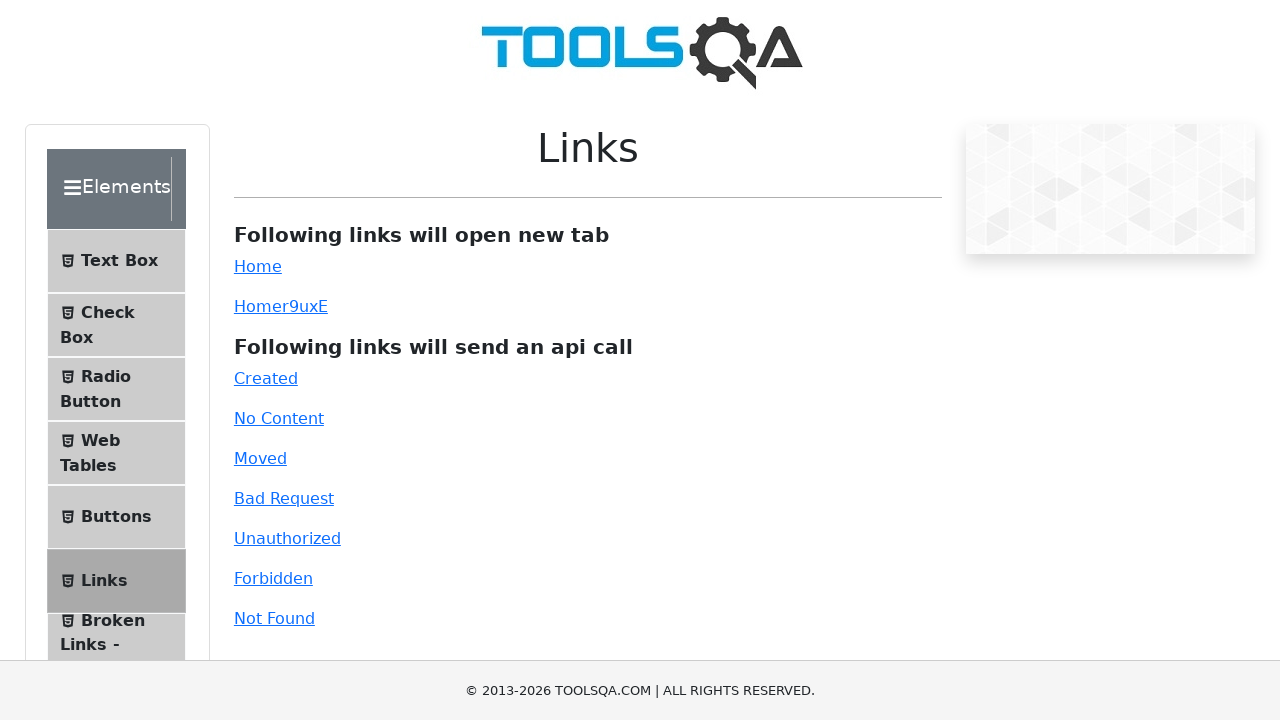

Found link with text: Select Menu
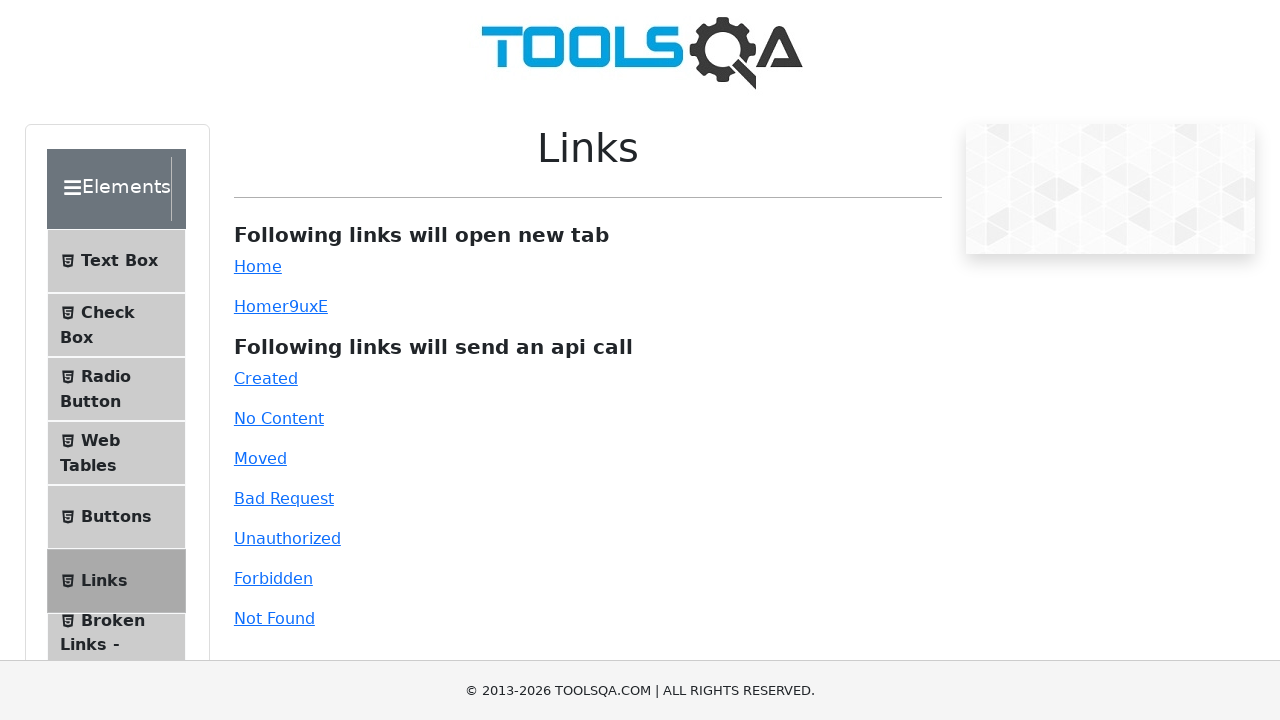

Found link with text: Sortable
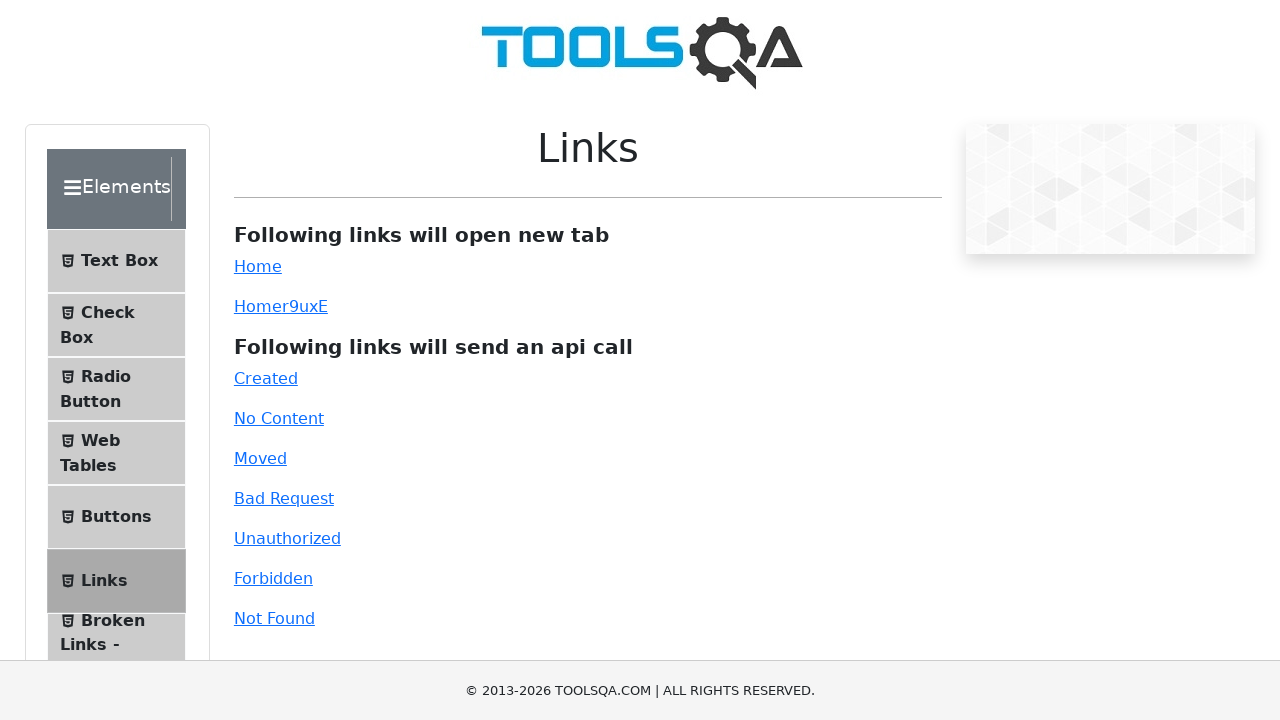

Found link with text: Selectable
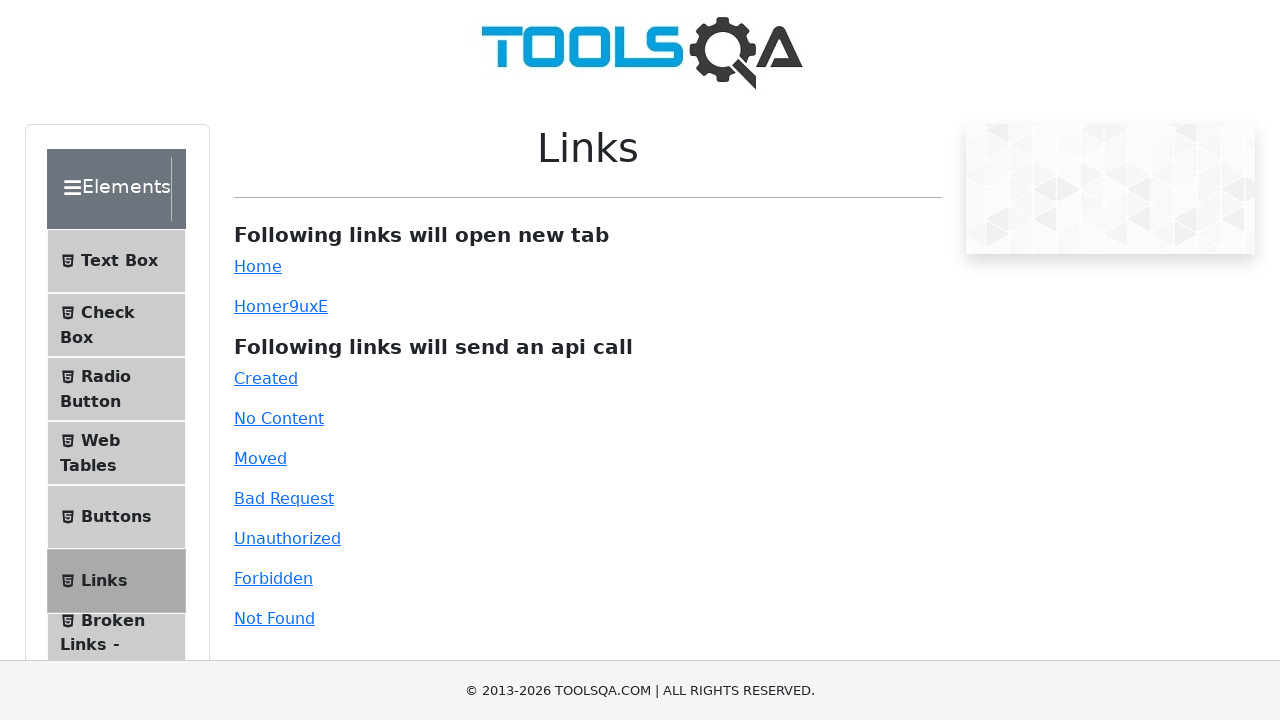

Found link with text: Resizable
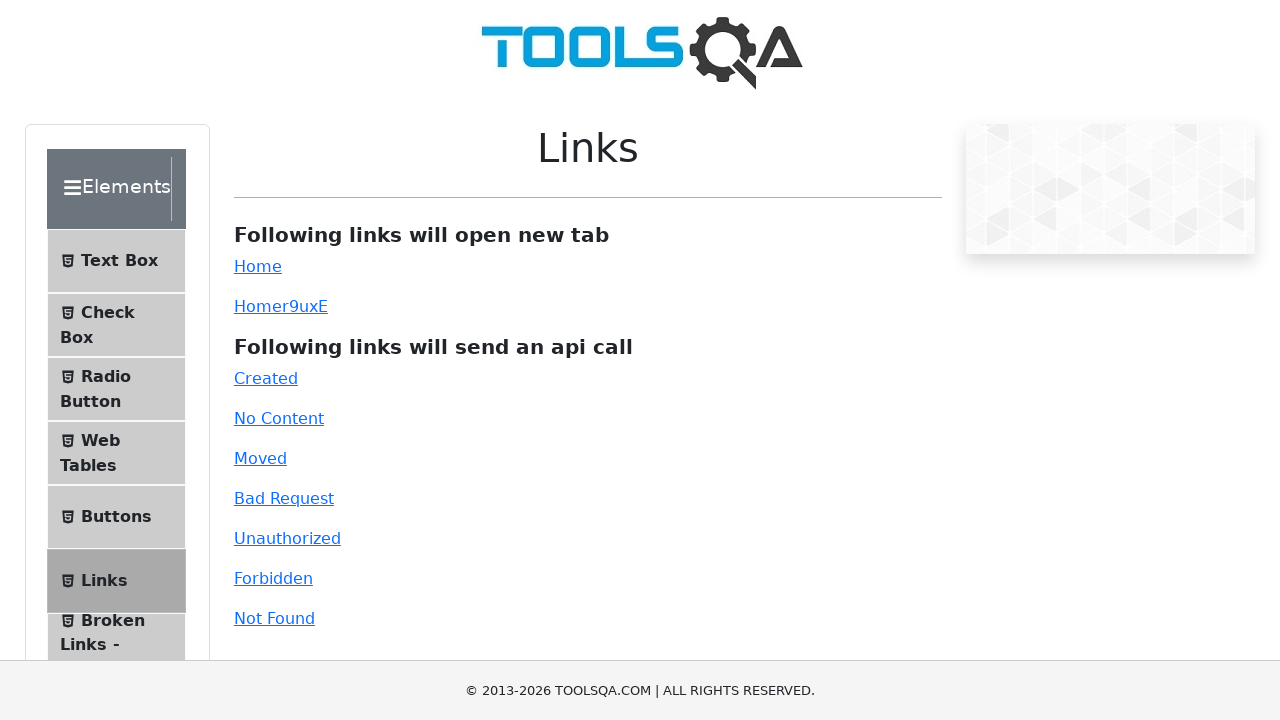

Found link with text: Droppable
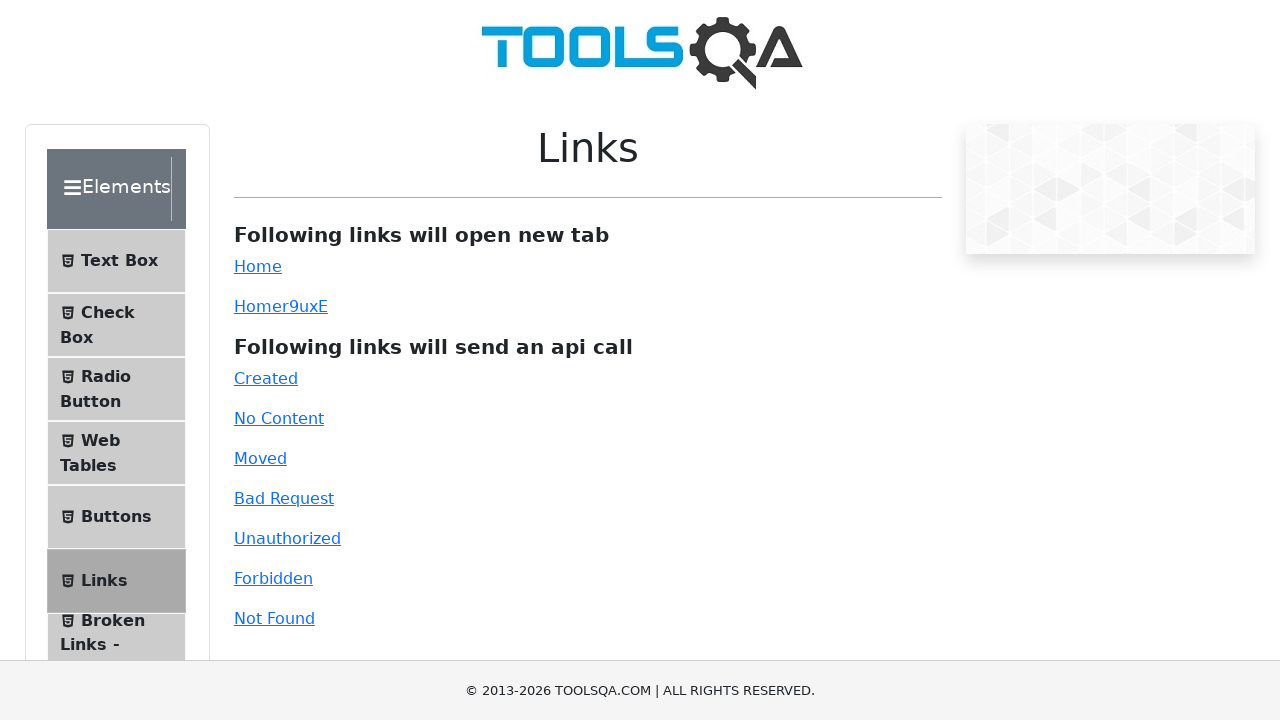

Found link with text: Dragabble
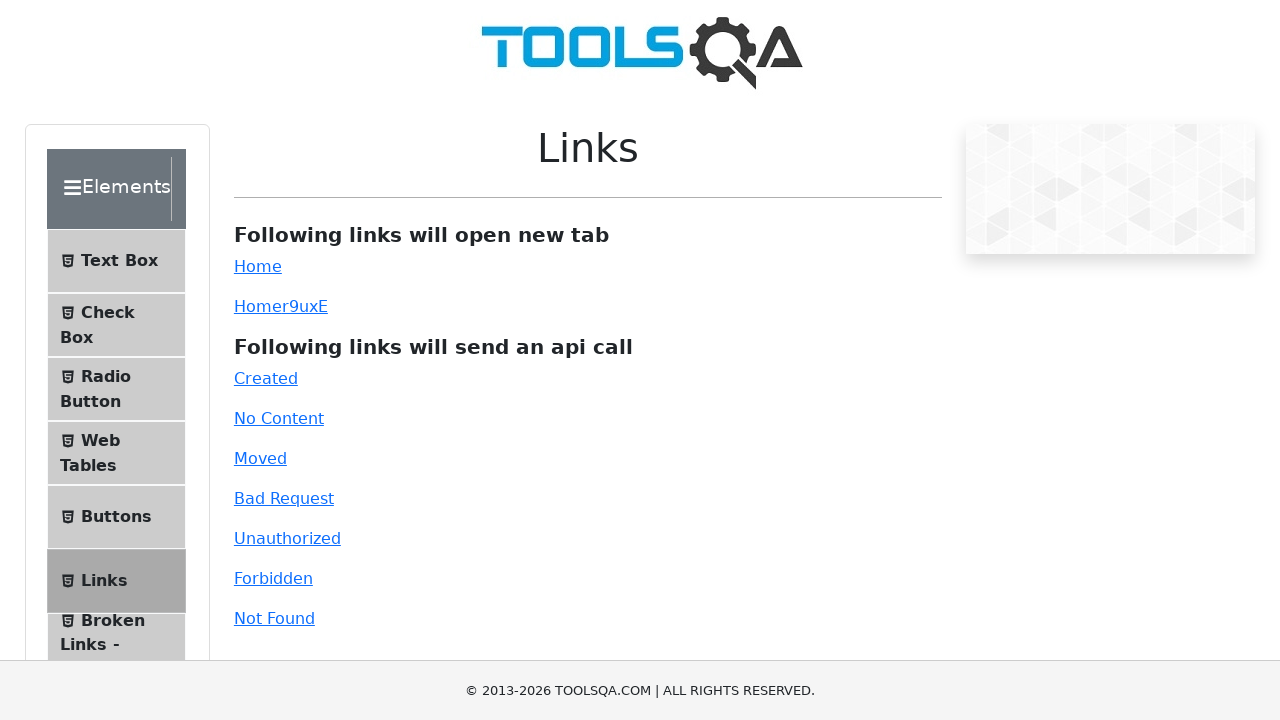

Found link with text: Login
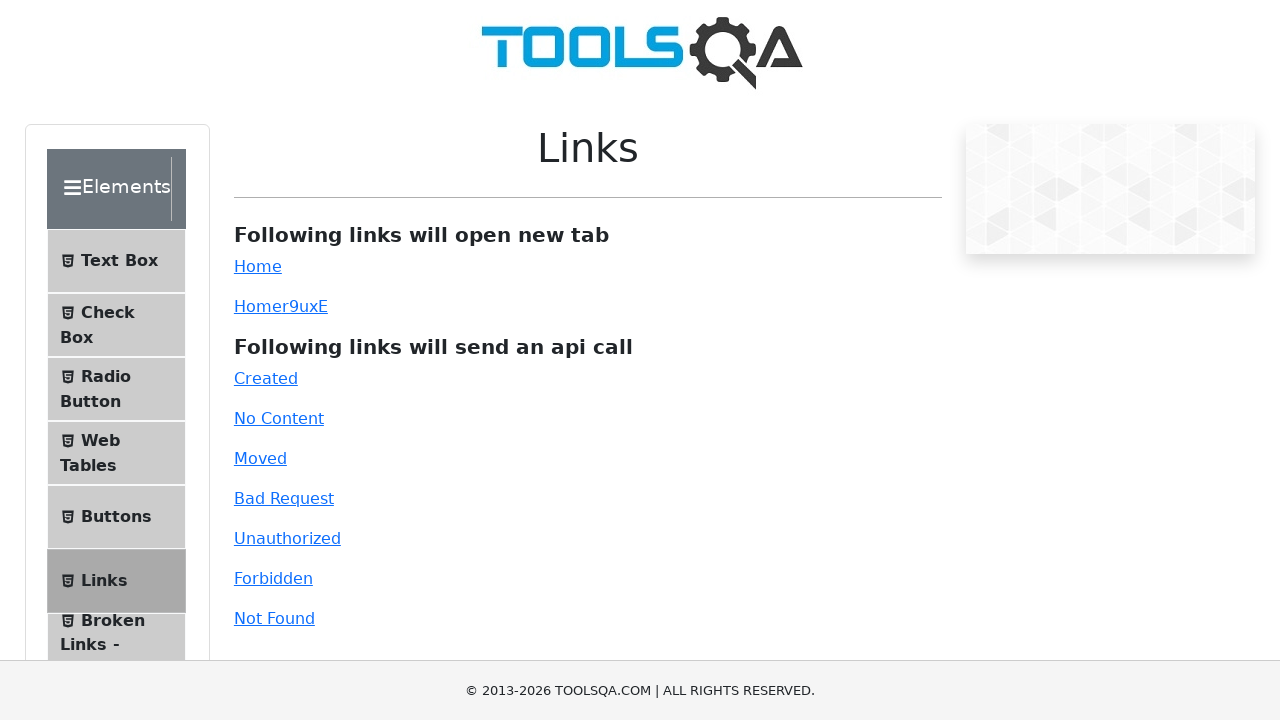

Found link with text: Book Store
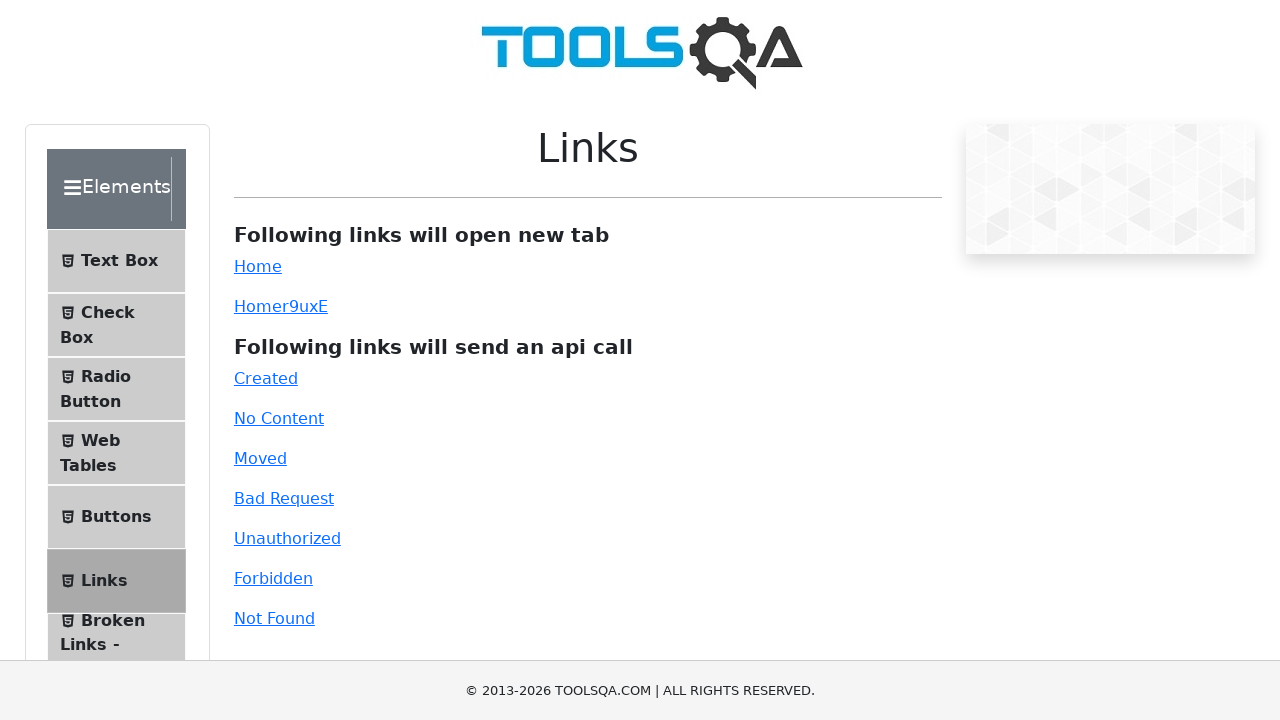

Found link with text: Profile
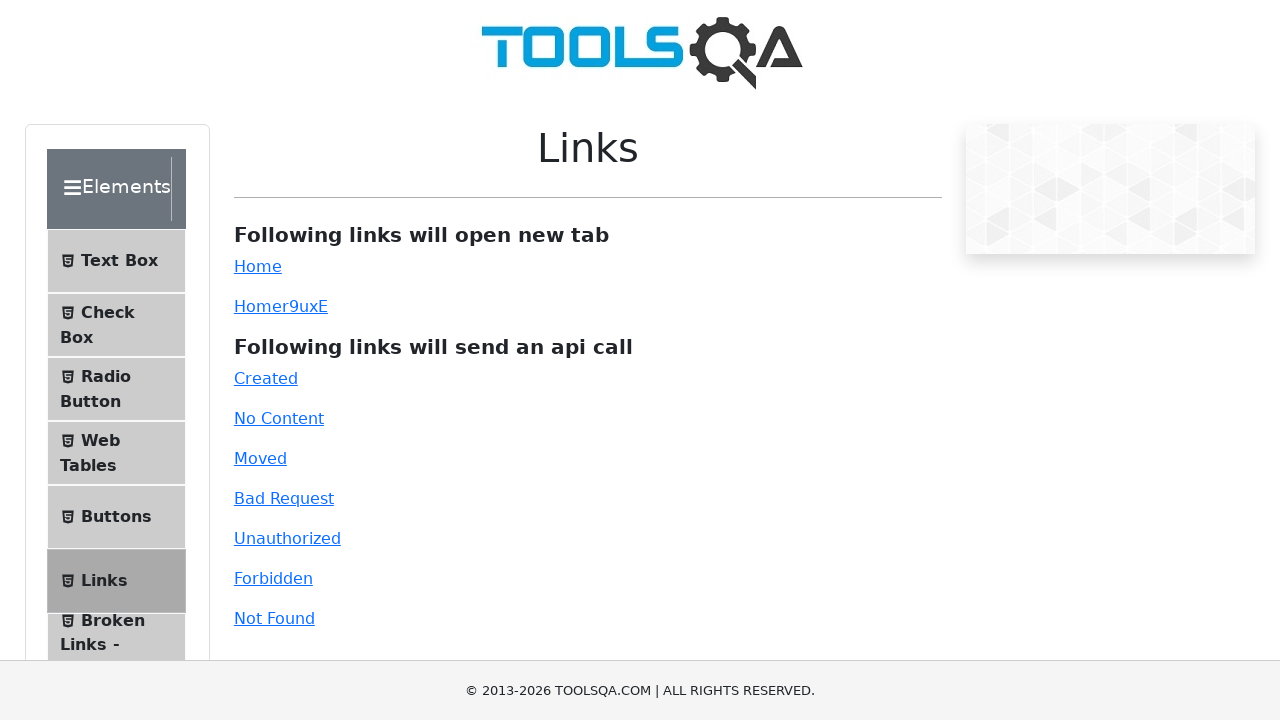

Found link with text: Book Store API
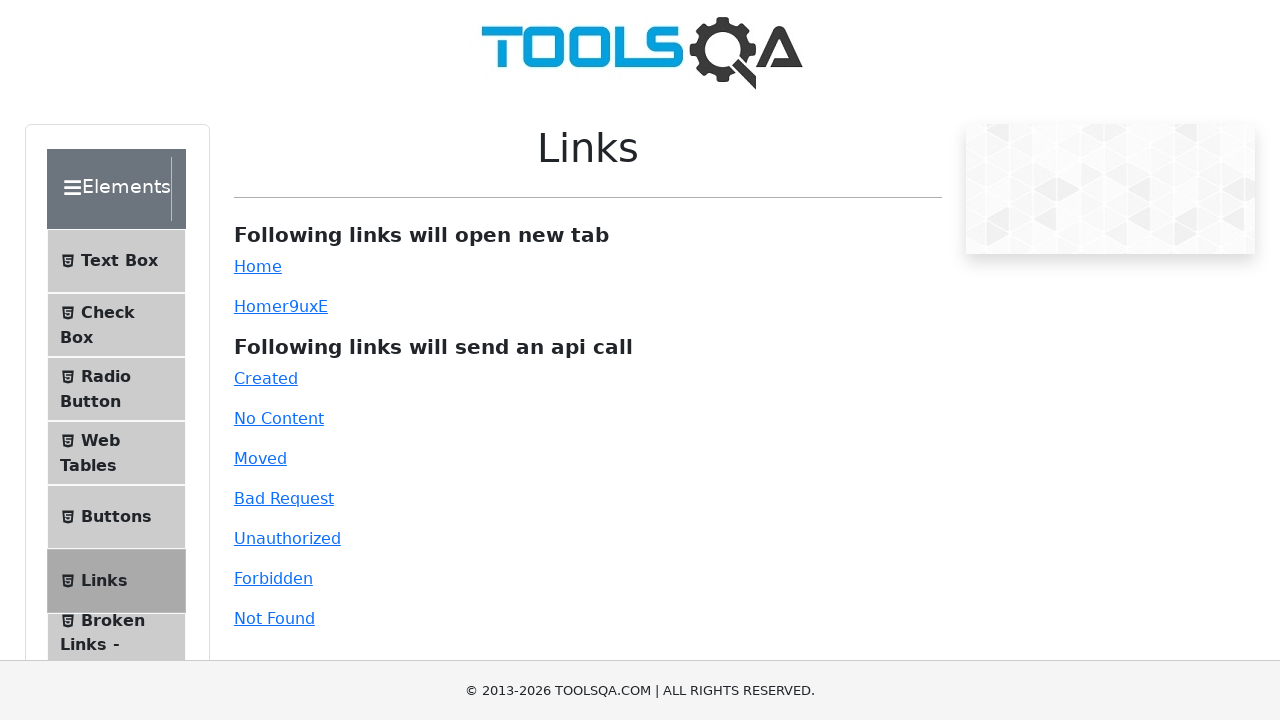

Found link with text: Home
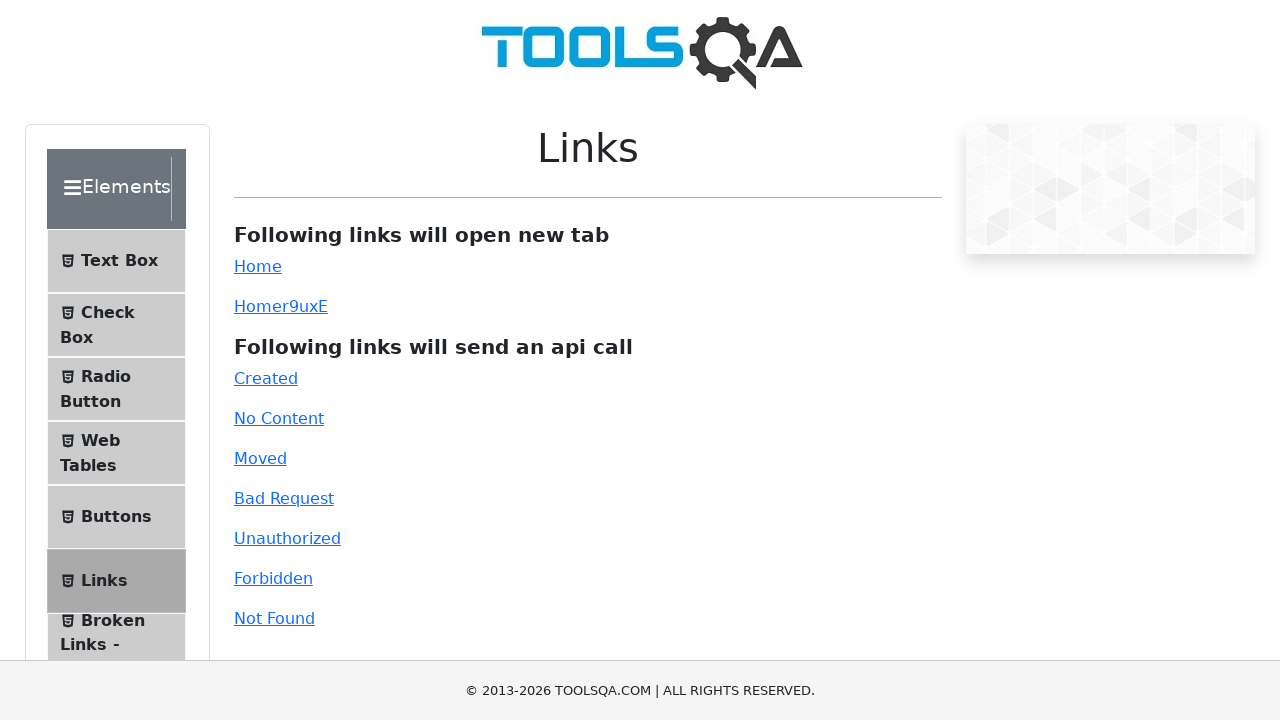

Found link with text: Homer9uxE
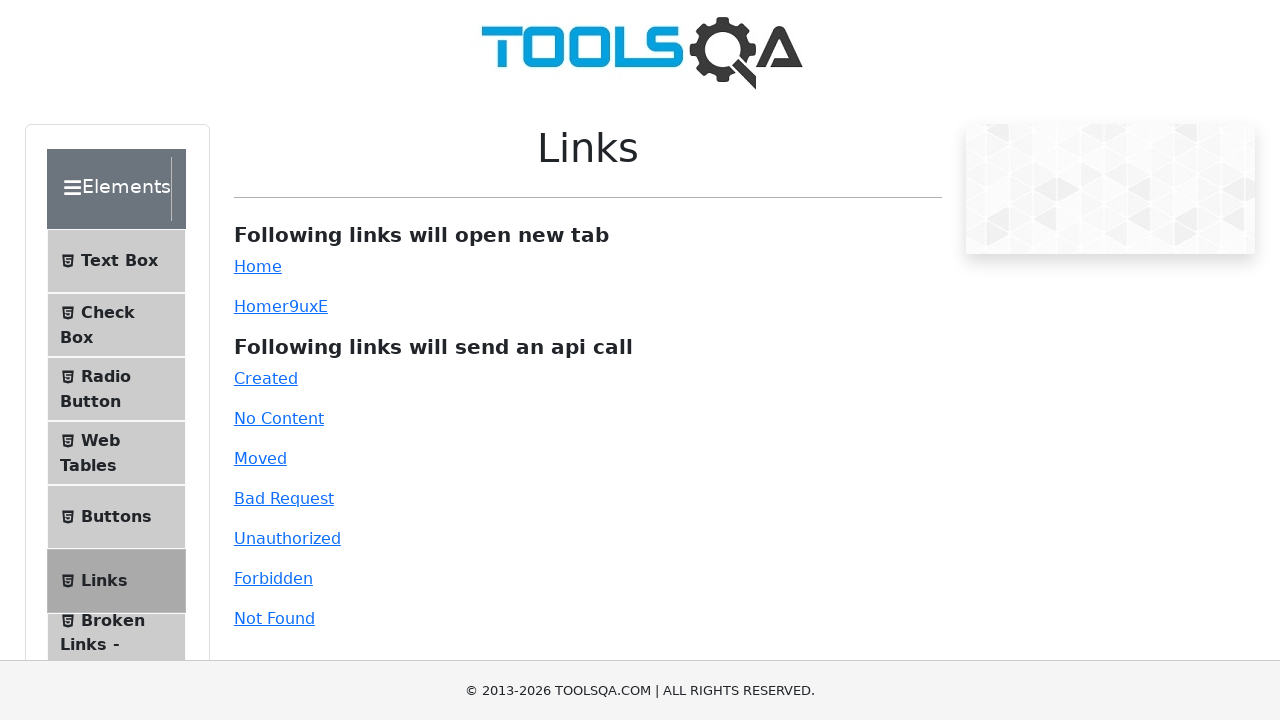

Found link with text: Created
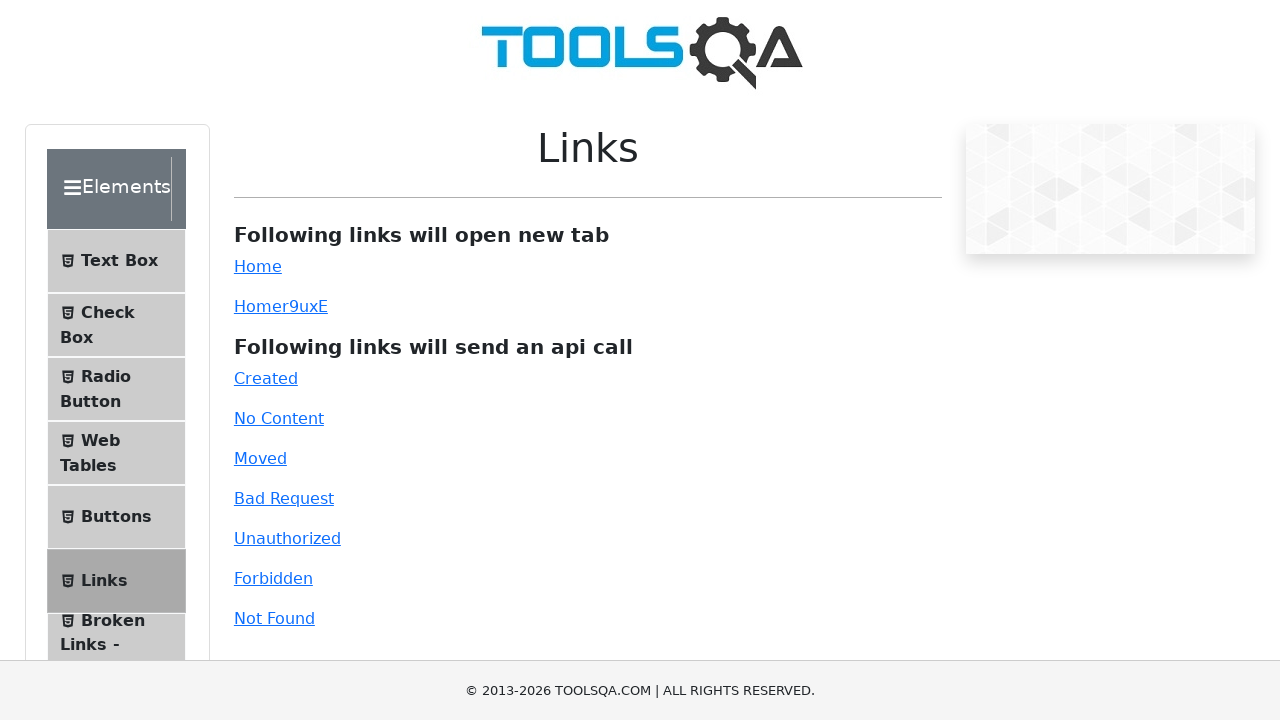

Found link with text: No Content
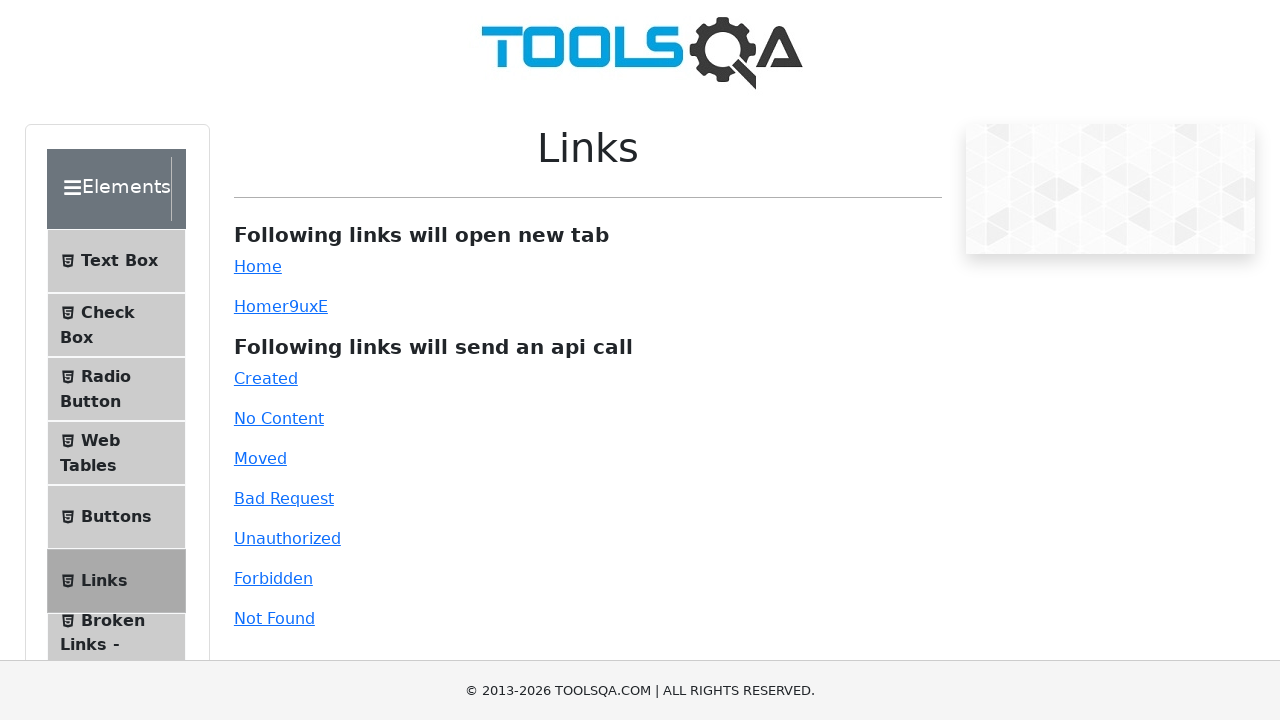

Found link with text: Moved
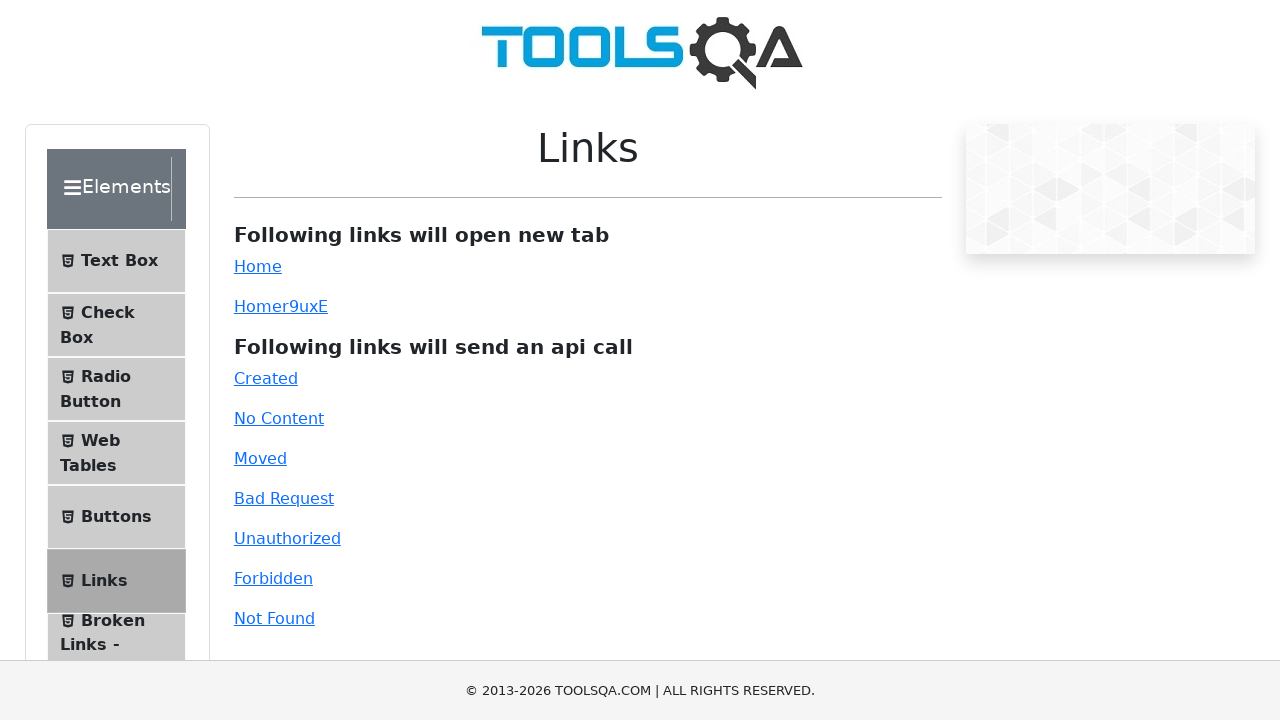

Found link with text: Bad Request
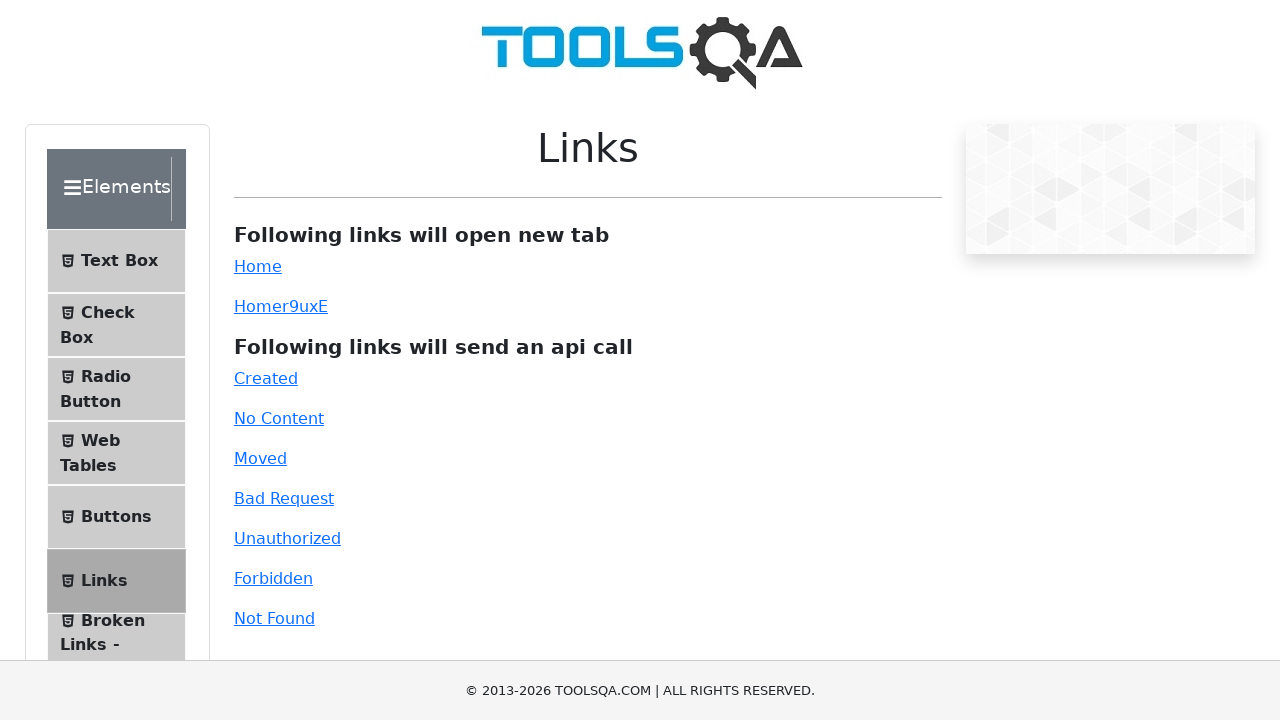

Found link with text: Unauthorized
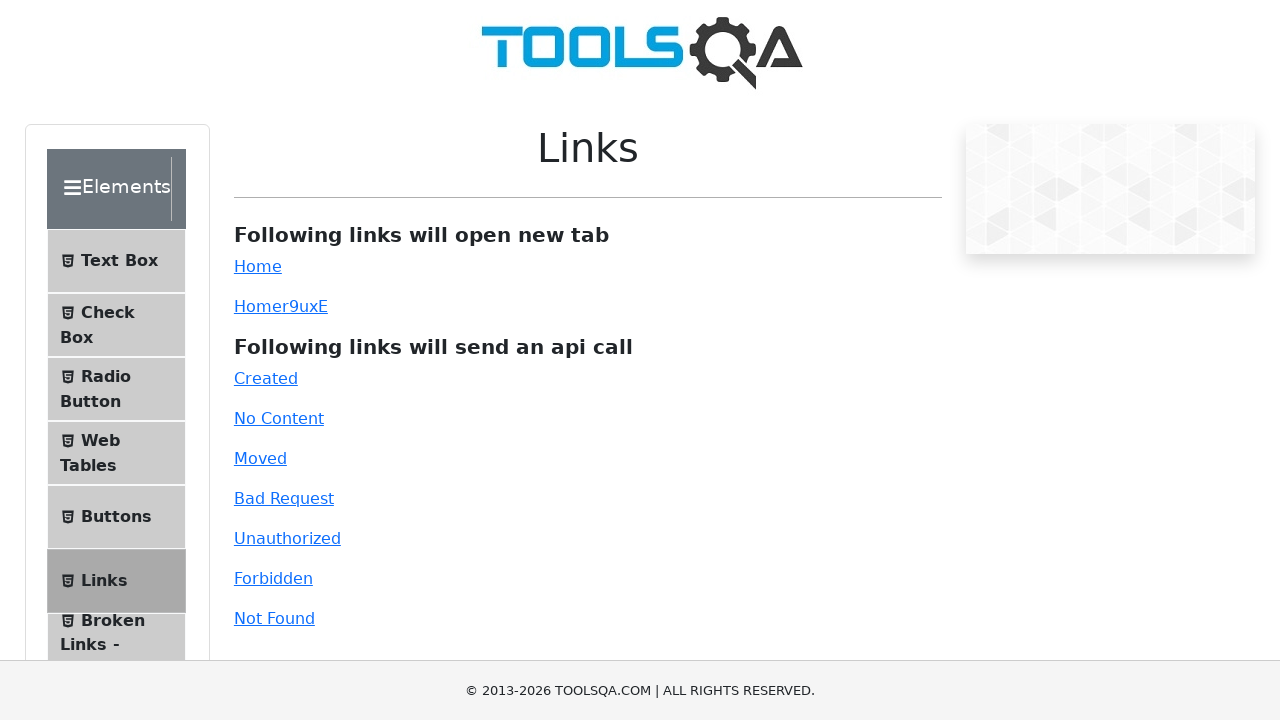

Found link with text: Forbidden
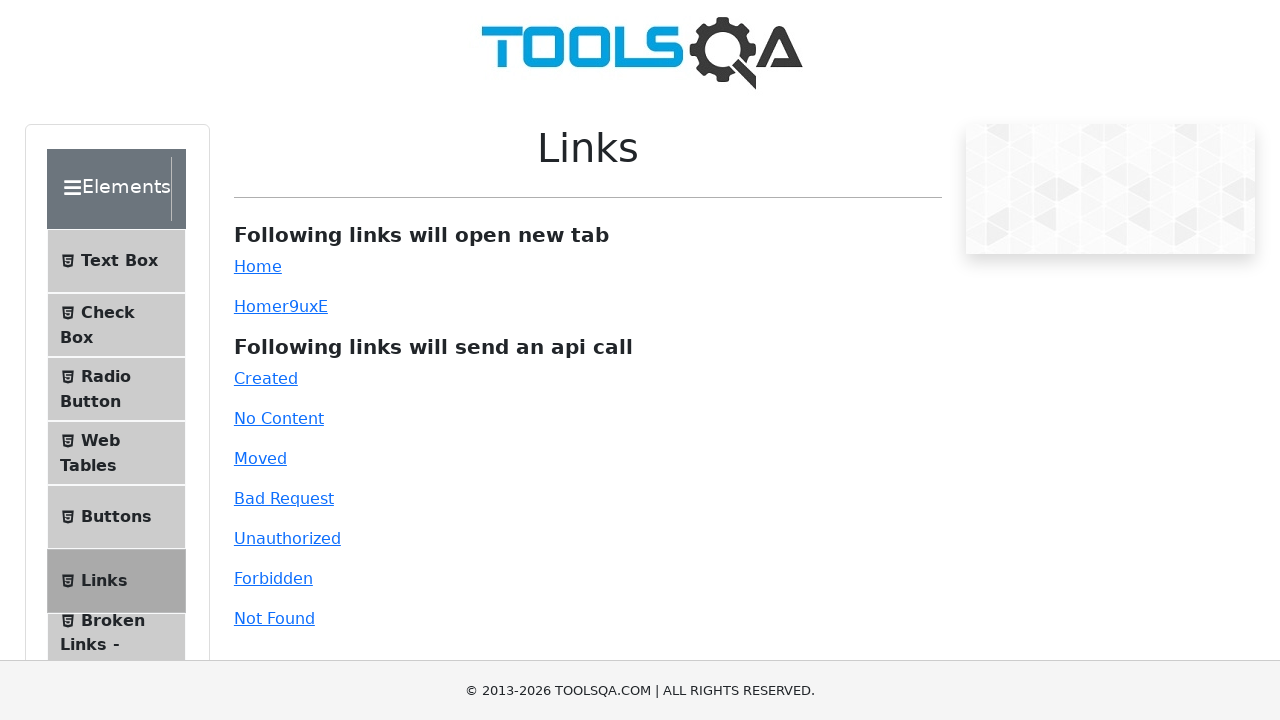

Found link with text: Not Found
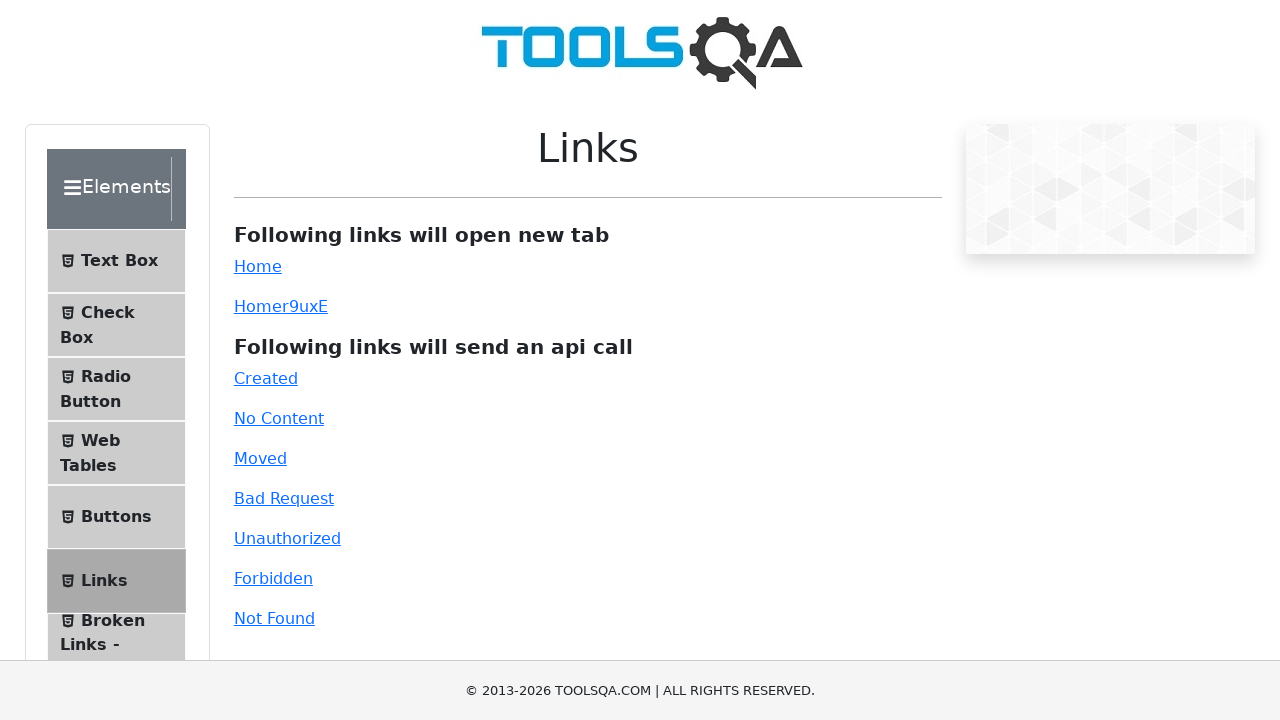

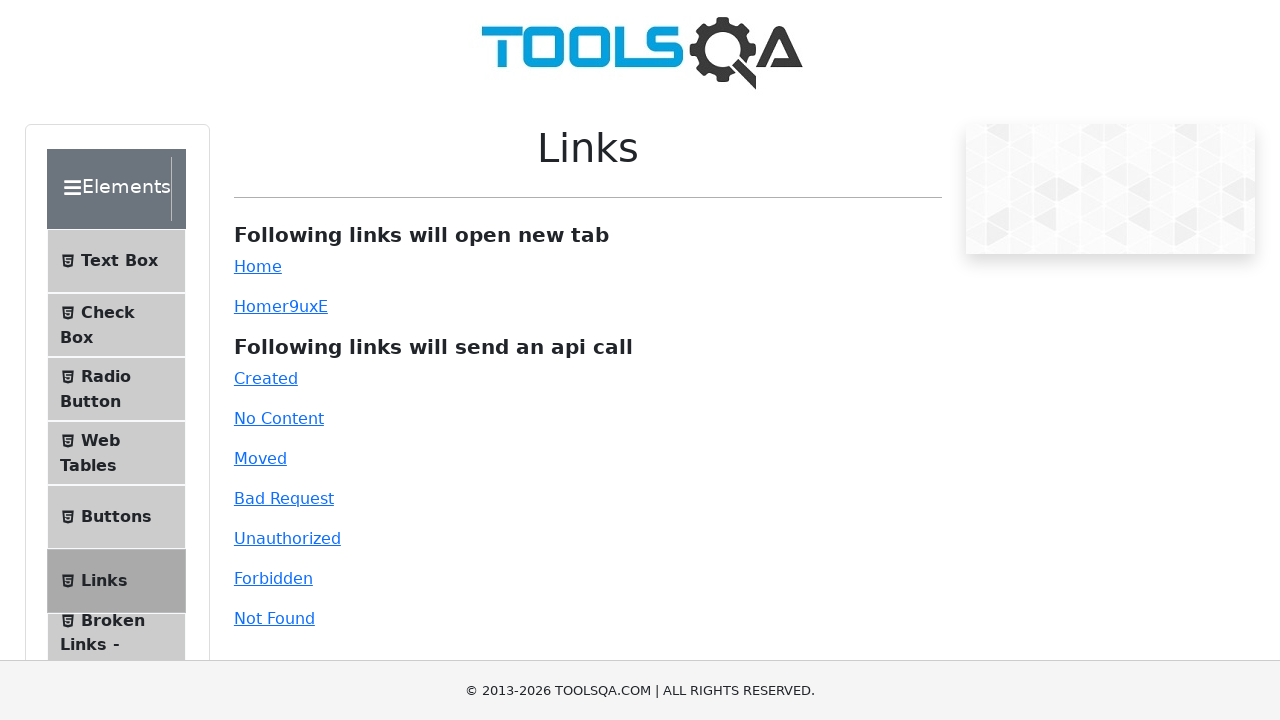